Tests countdown timer functionality by waiting for the countdown to reach a value ending with "00"

Starting URL: https://automationfc.github.io/fluent-wait/

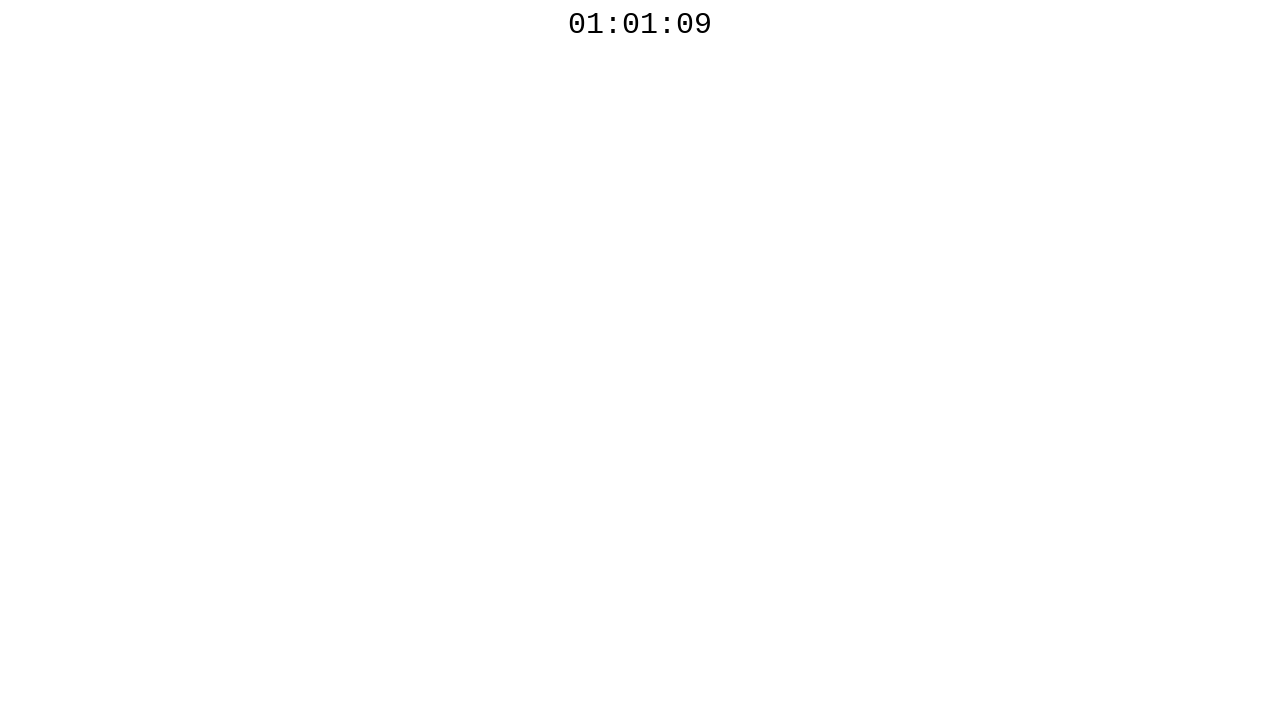

Navigated to countdown timer page
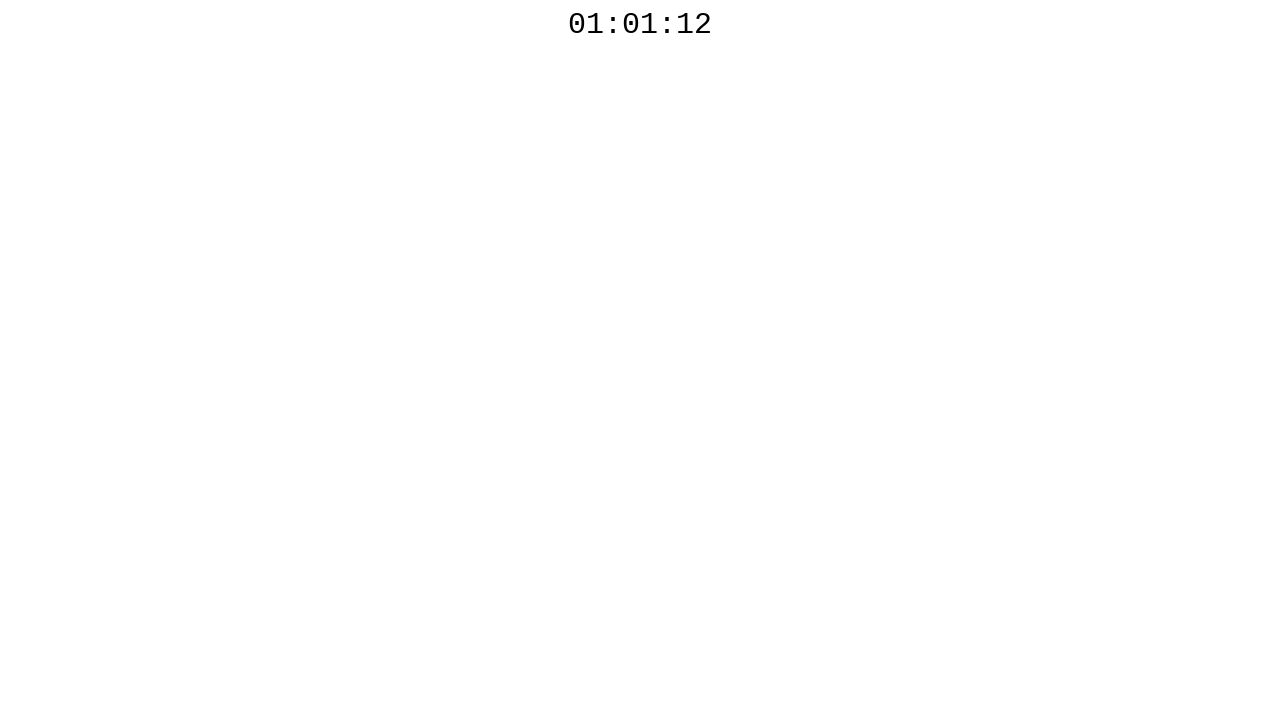

Retrieved countdown timer text: 01:01:12
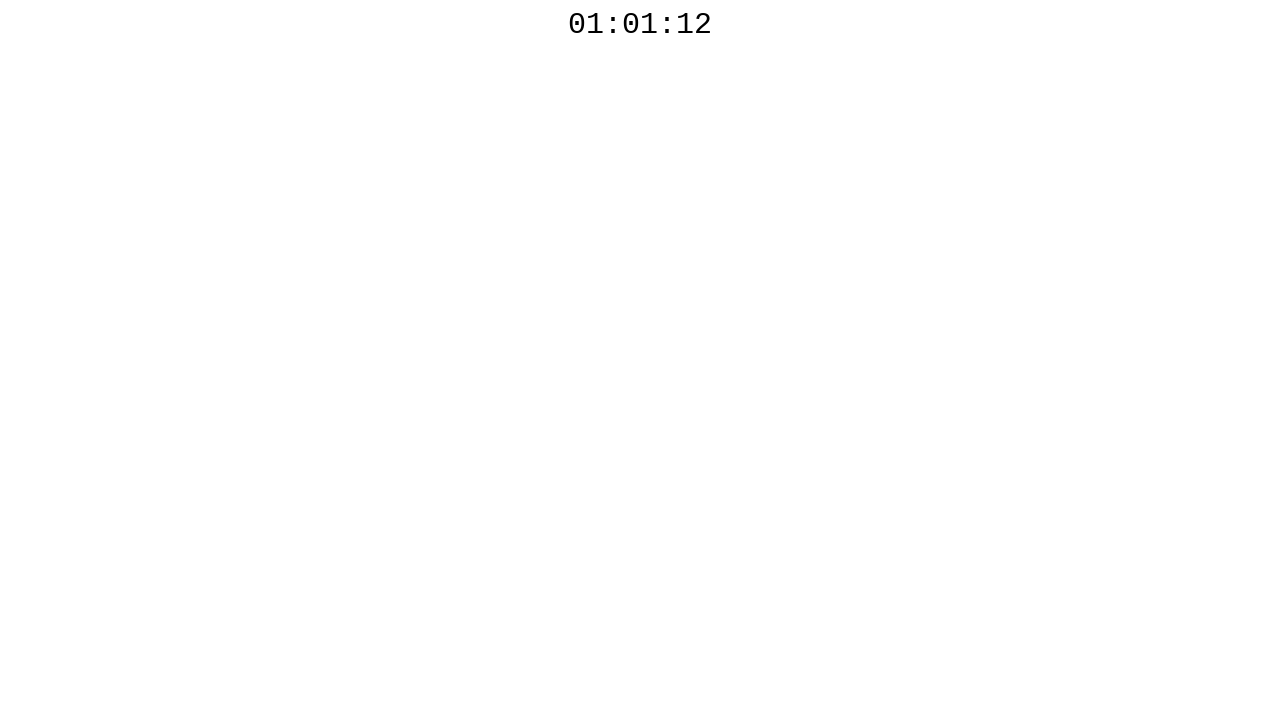

Waited 500ms before checking countdown timer again
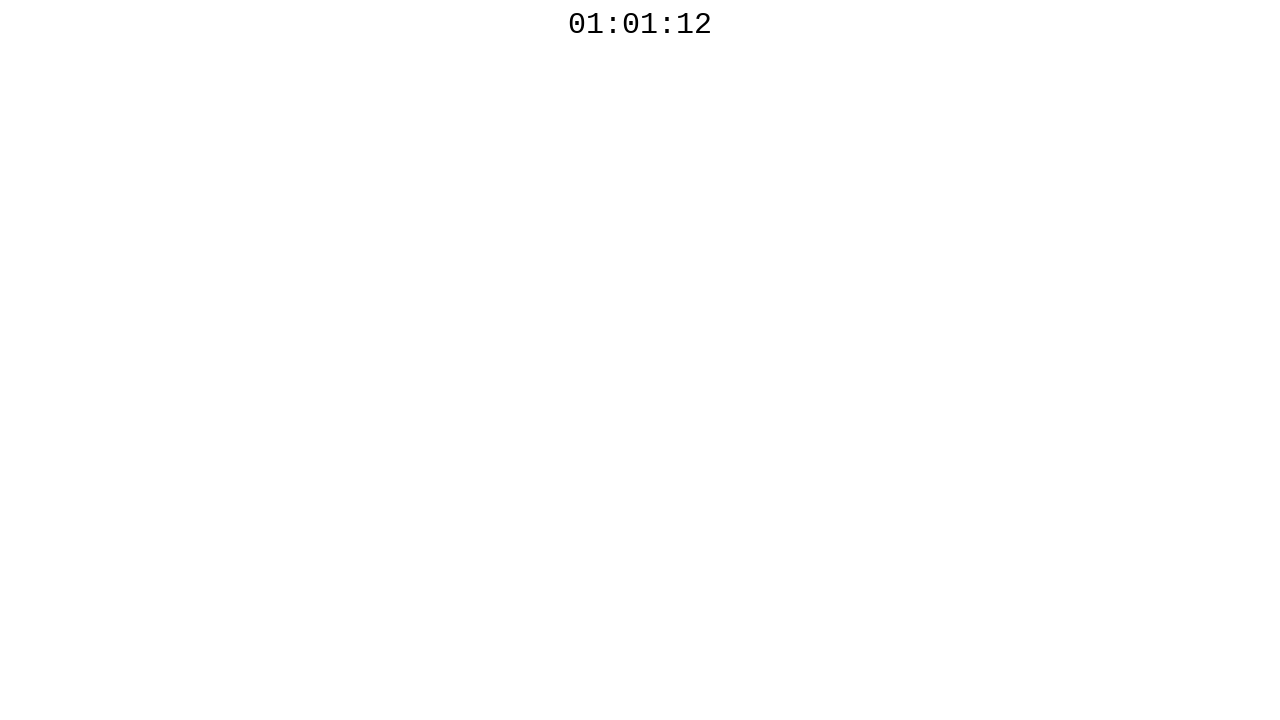

Retrieved countdown timer text: 01:01:12
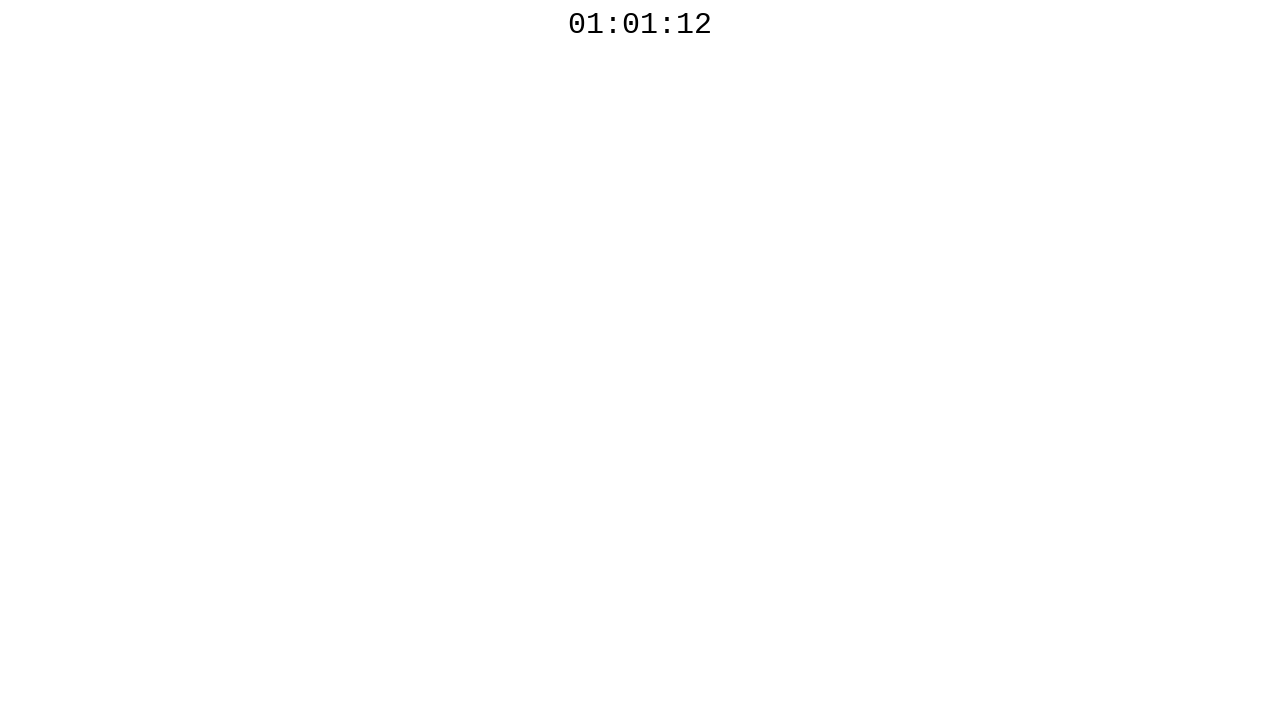

Waited 500ms before checking countdown timer again
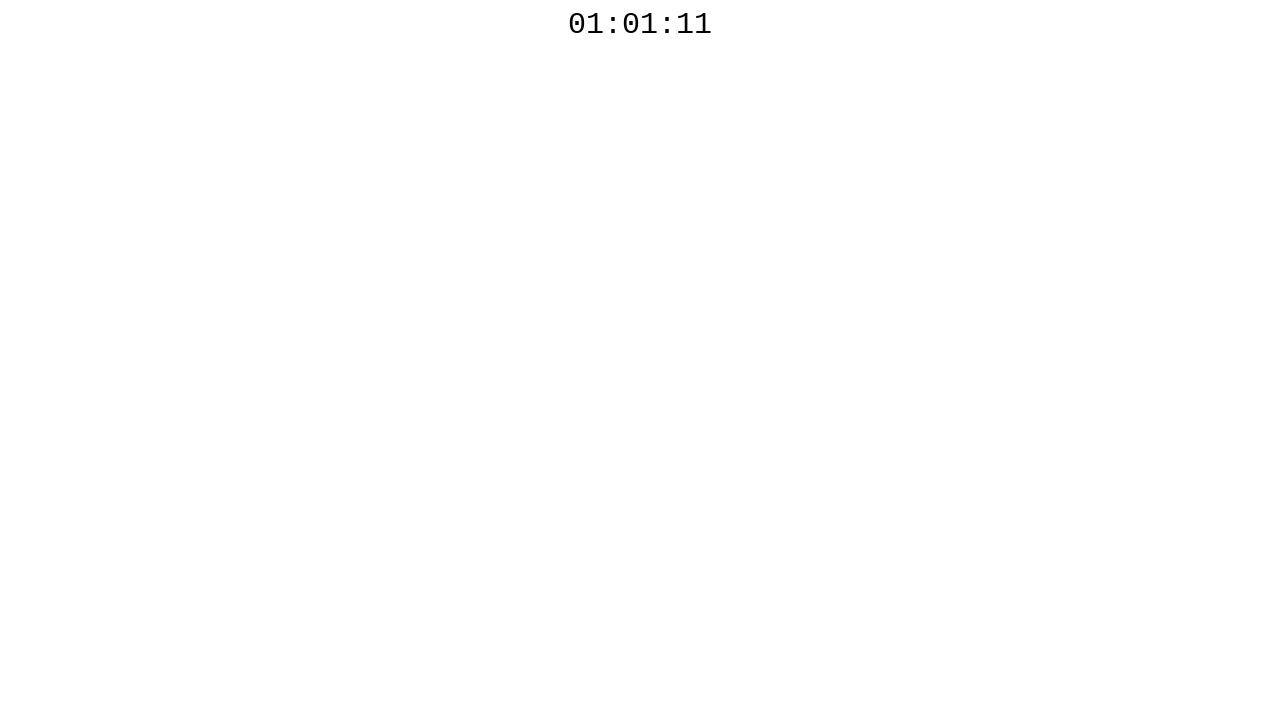

Retrieved countdown timer text: 01:01:11
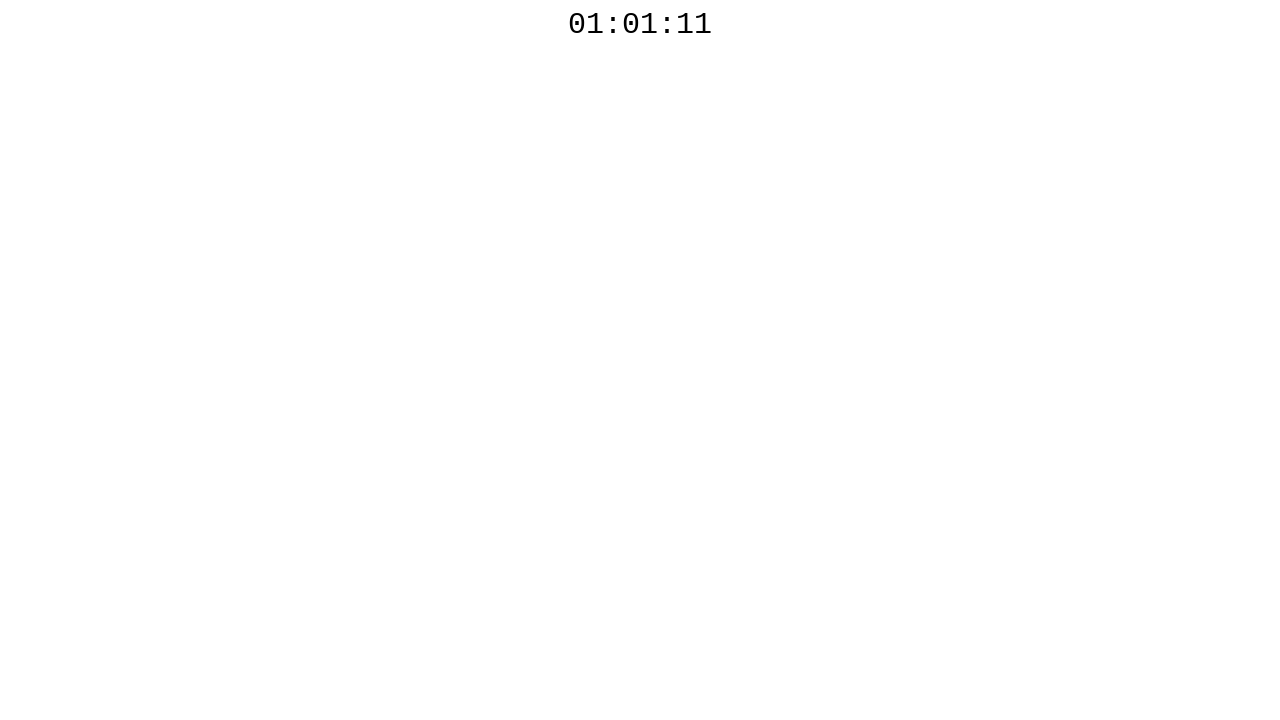

Waited 500ms before checking countdown timer again
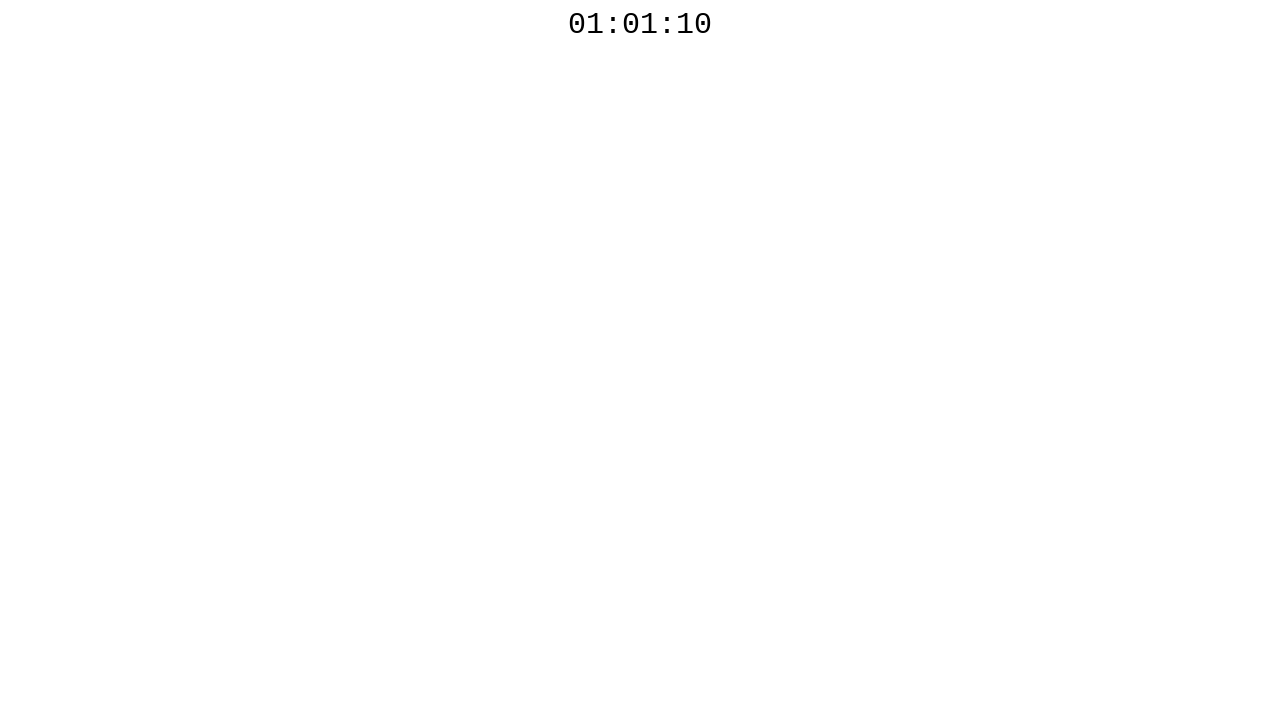

Retrieved countdown timer text: 01:01:10
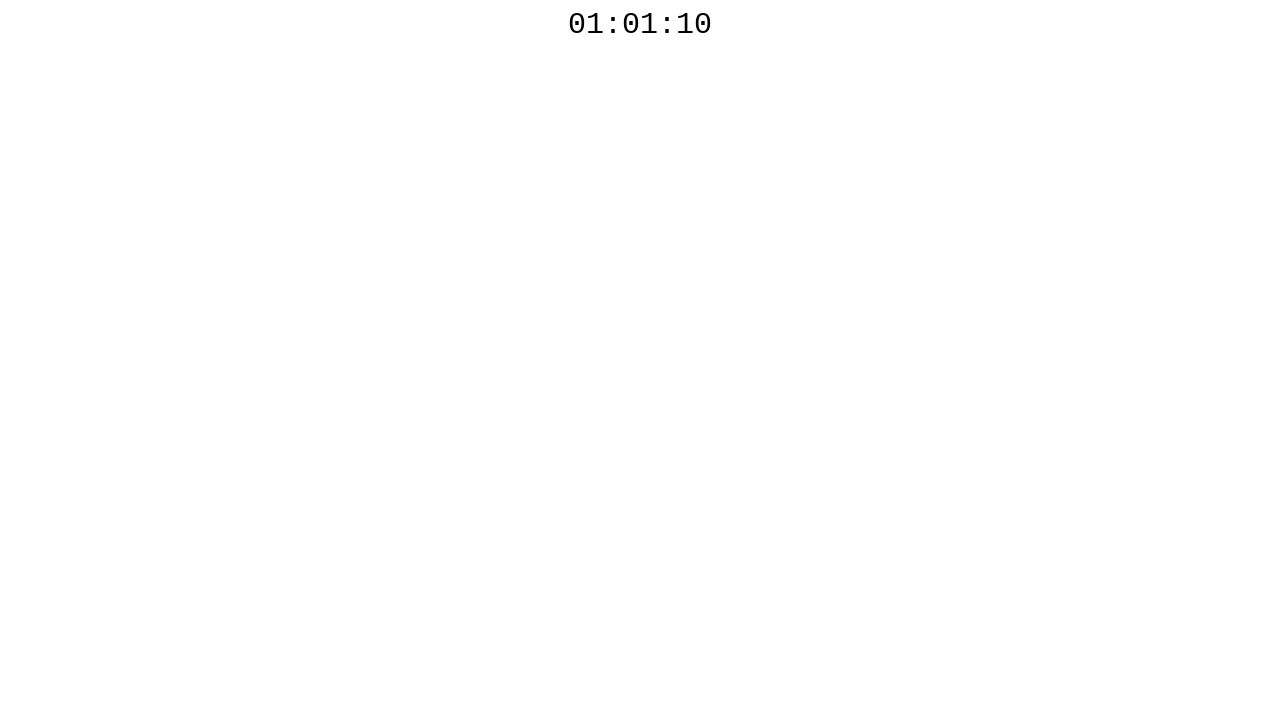

Waited 500ms before checking countdown timer again
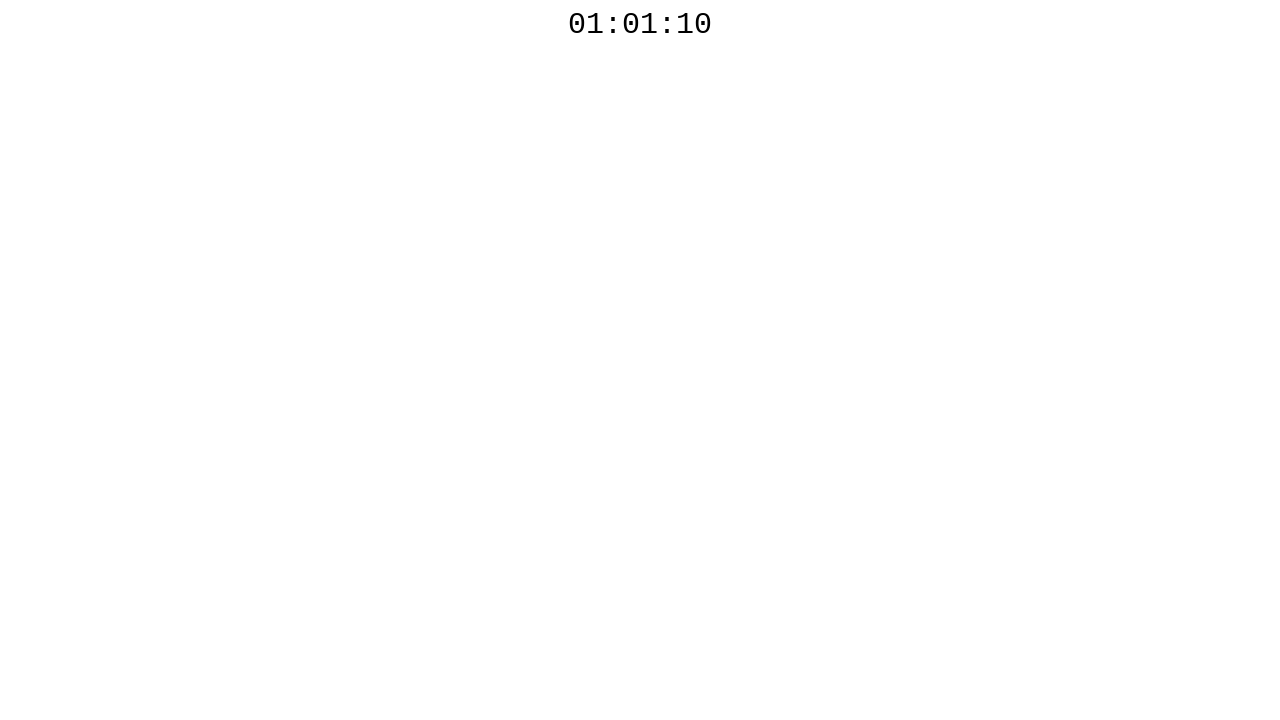

Retrieved countdown timer text: 01:01:10
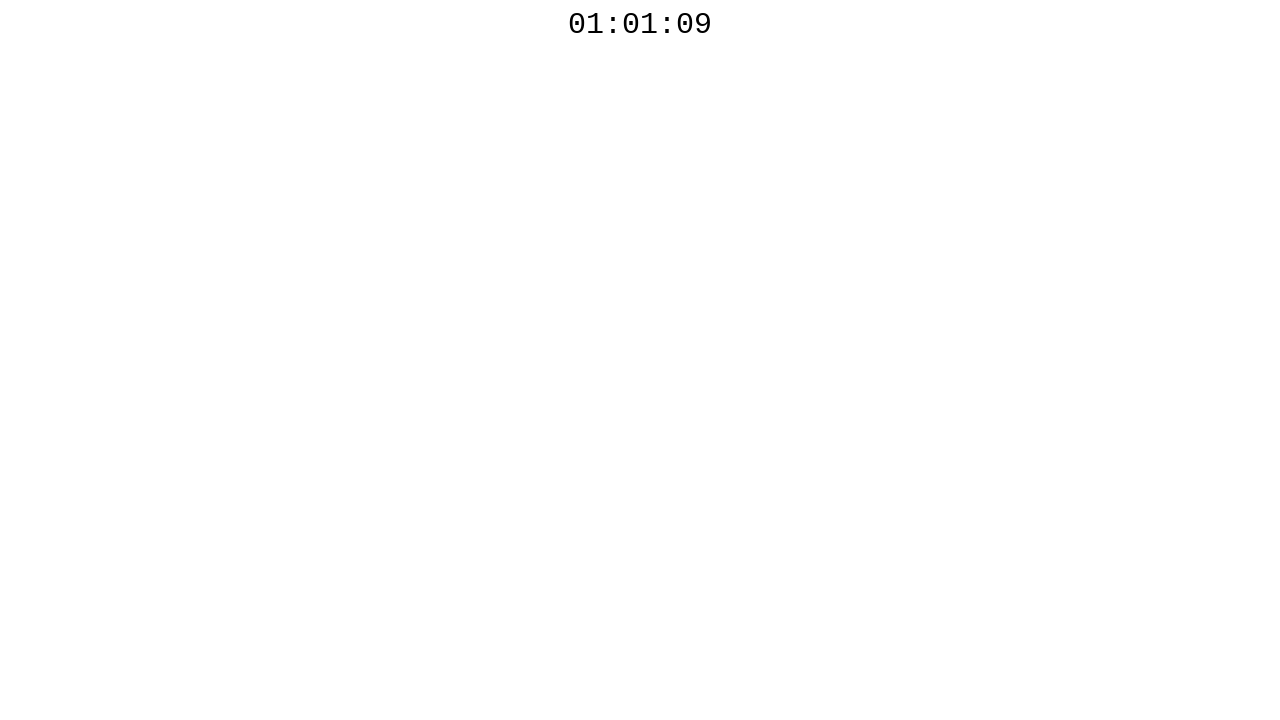

Waited 500ms before checking countdown timer again
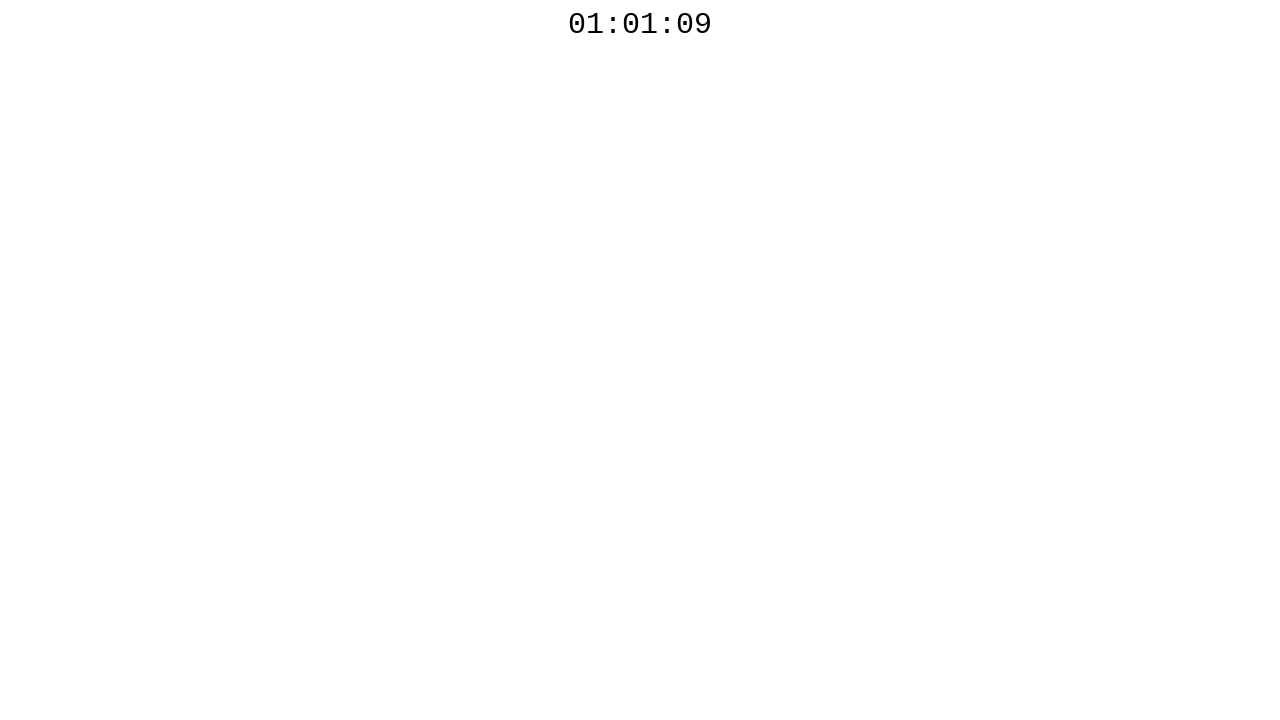

Retrieved countdown timer text: 01:01:09
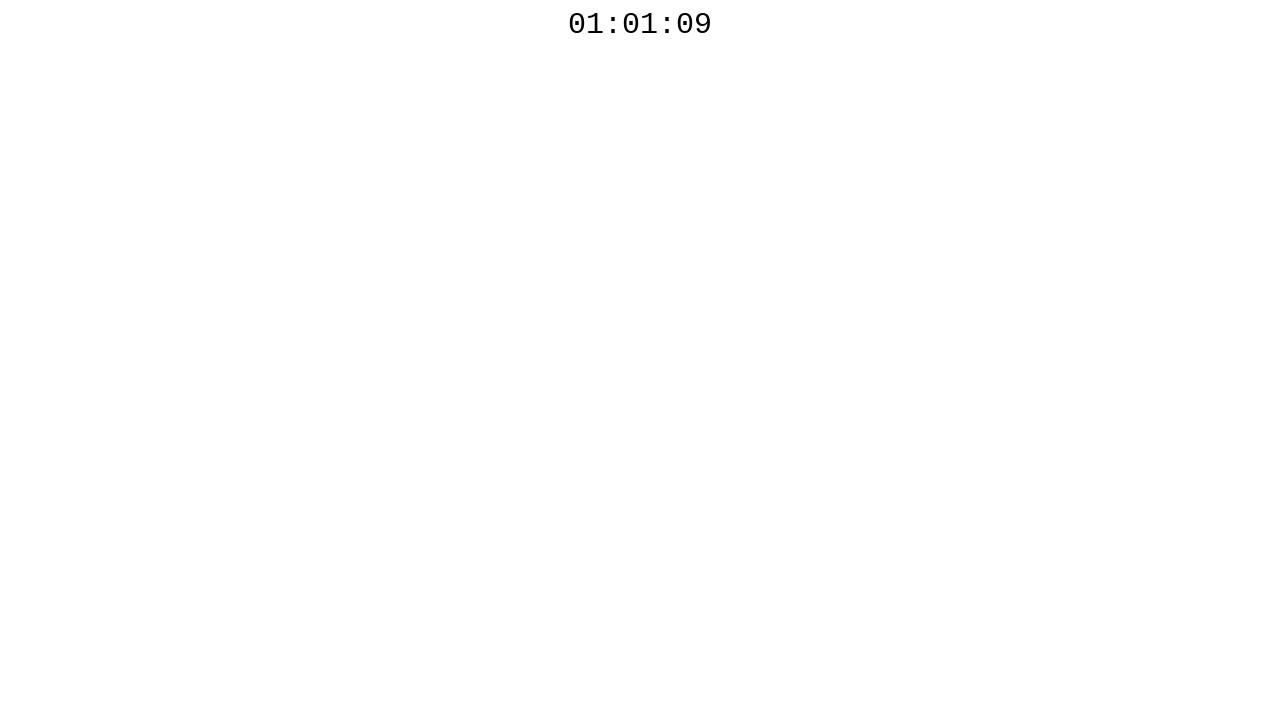

Waited 500ms before checking countdown timer again
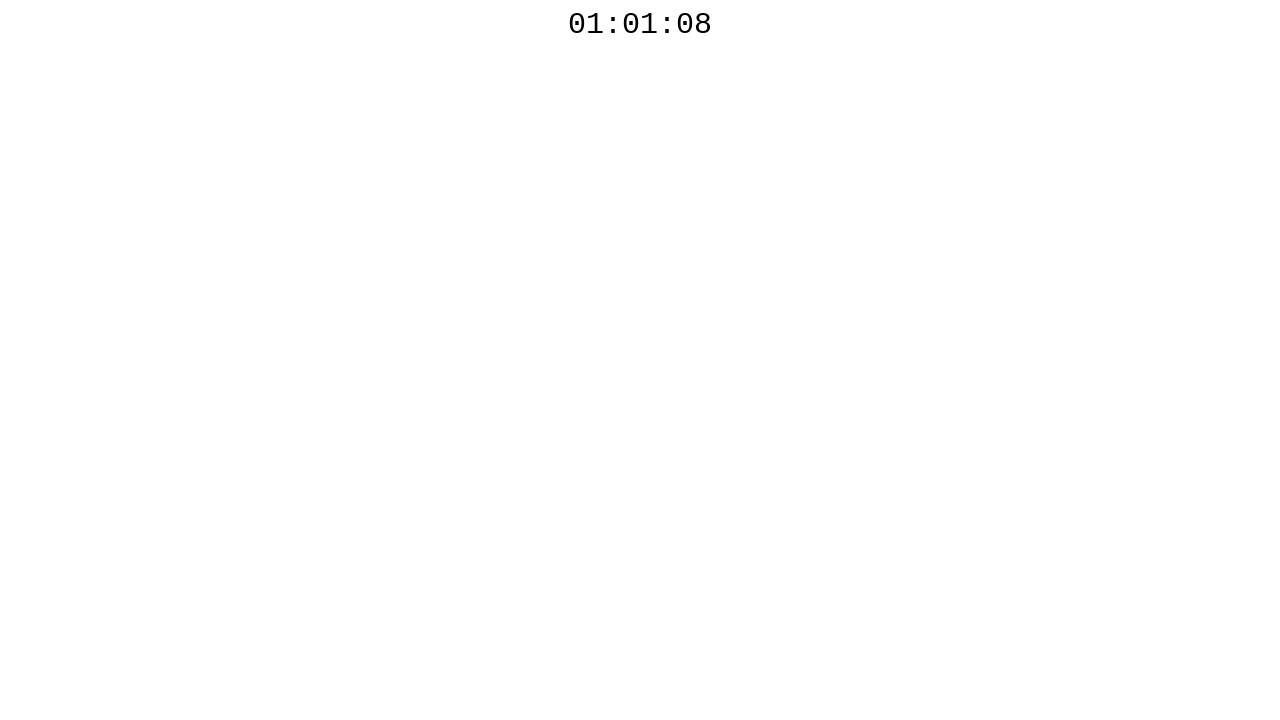

Retrieved countdown timer text: 01:01:08
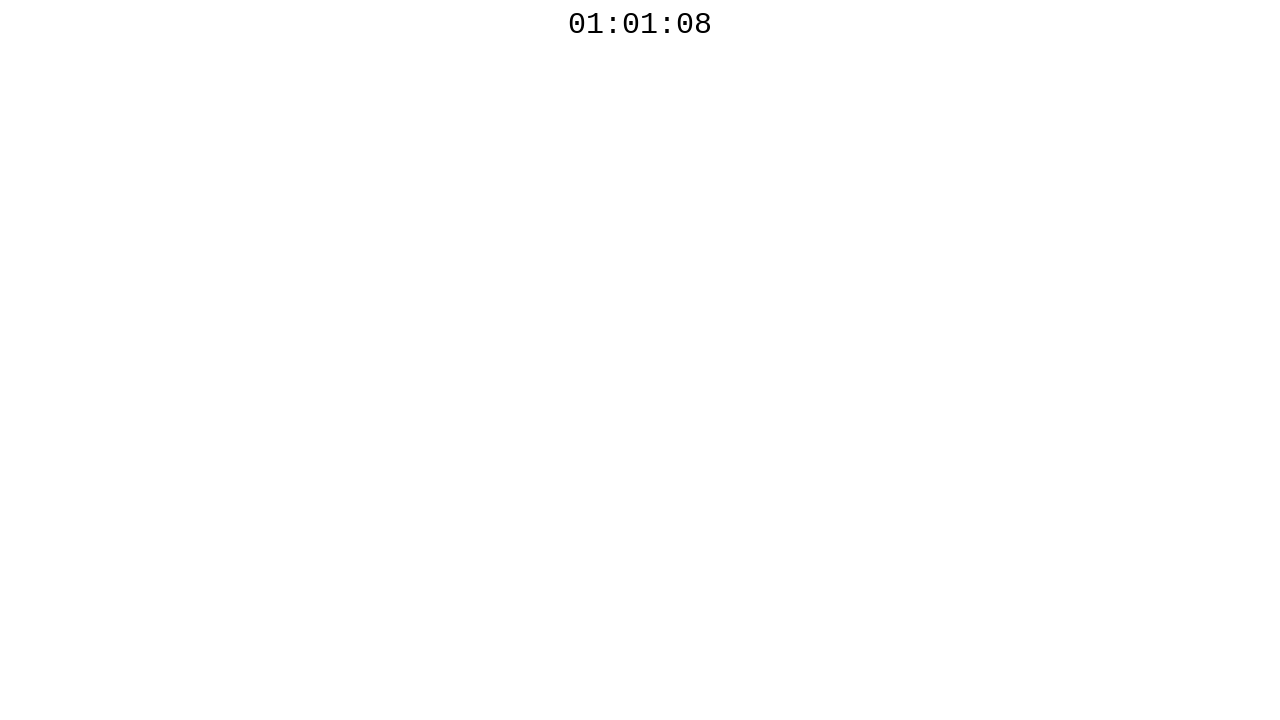

Waited 500ms before checking countdown timer again
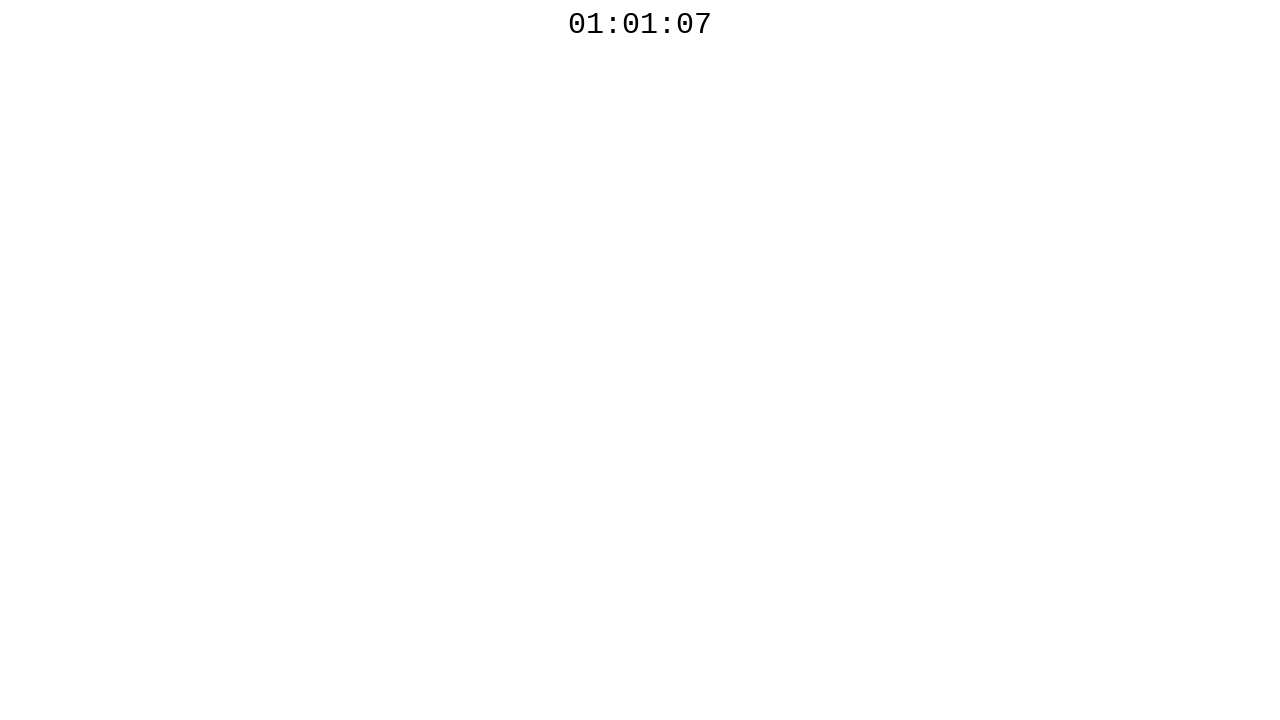

Retrieved countdown timer text: 01:01:07
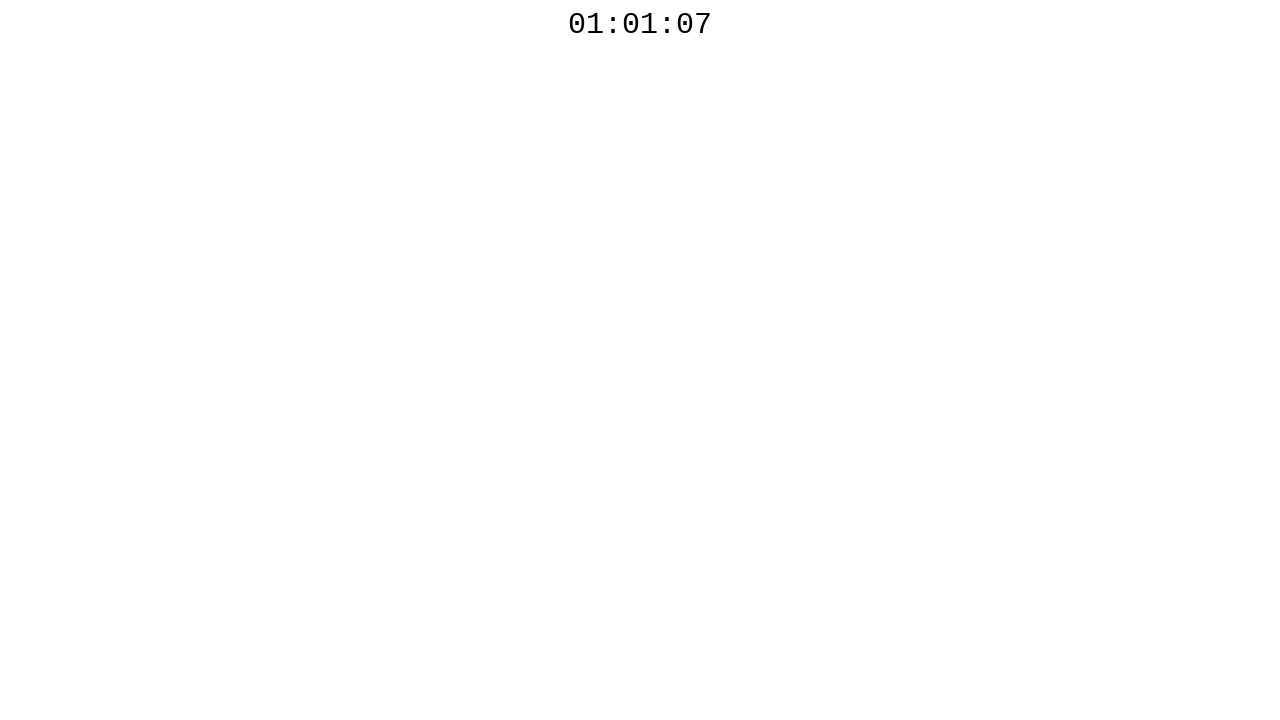

Waited 500ms before checking countdown timer again
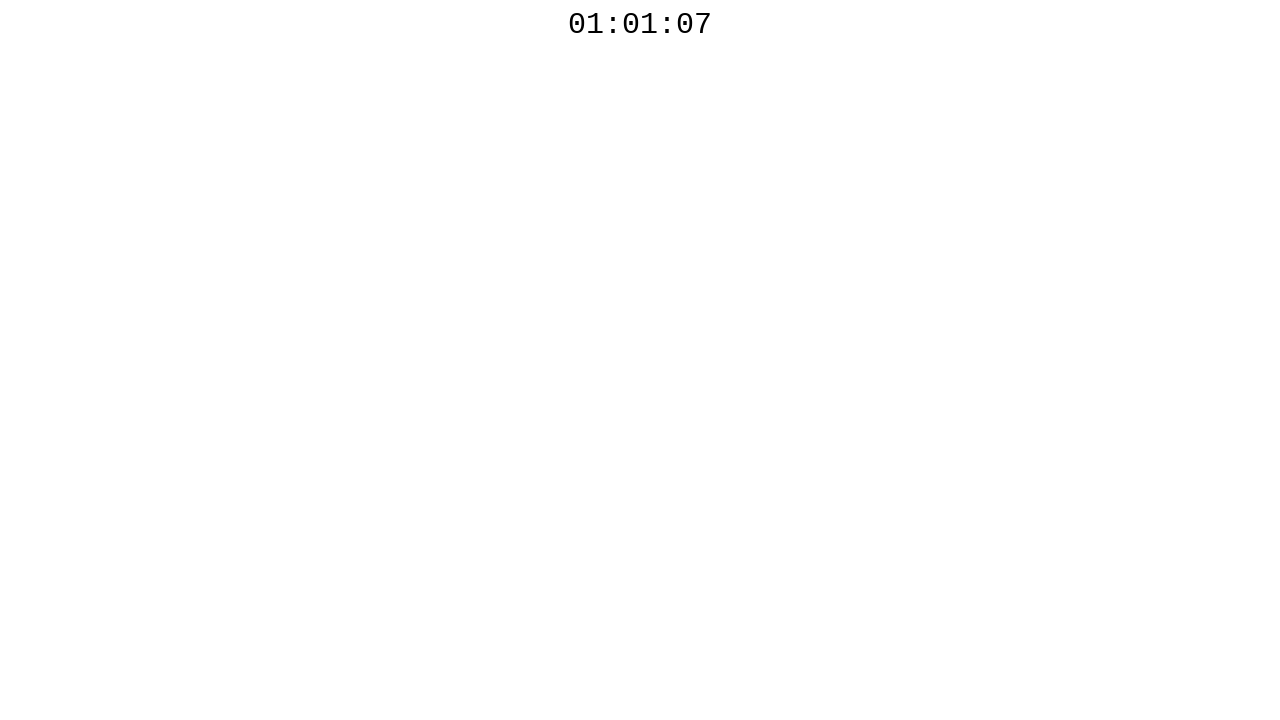

Retrieved countdown timer text: 01:01:07
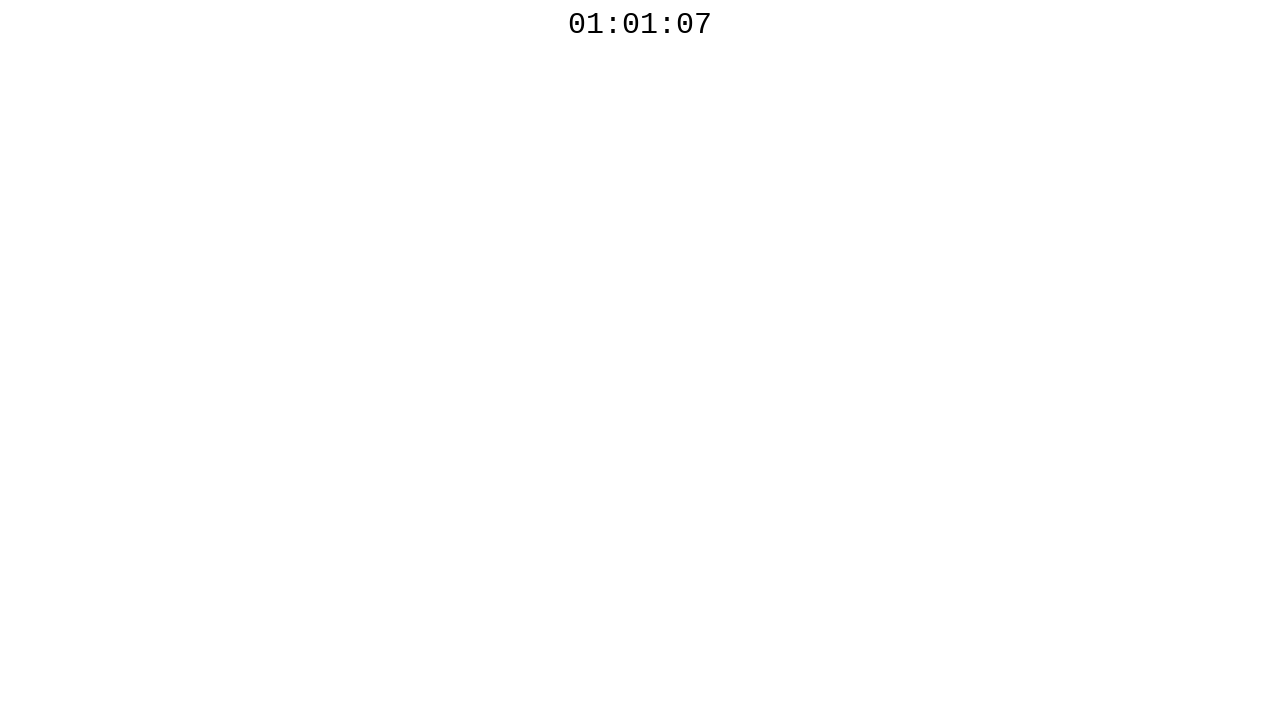

Waited 500ms before checking countdown timer again
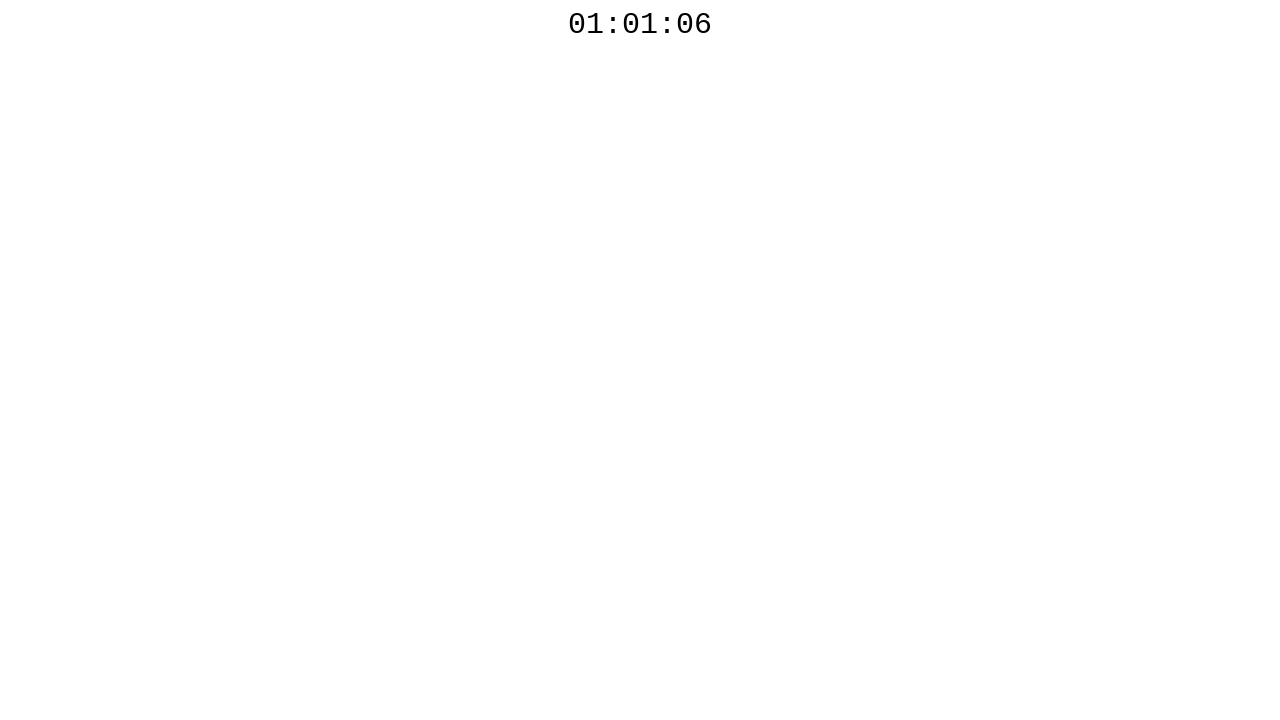

Retrieved countdown timer text: 01:01:06
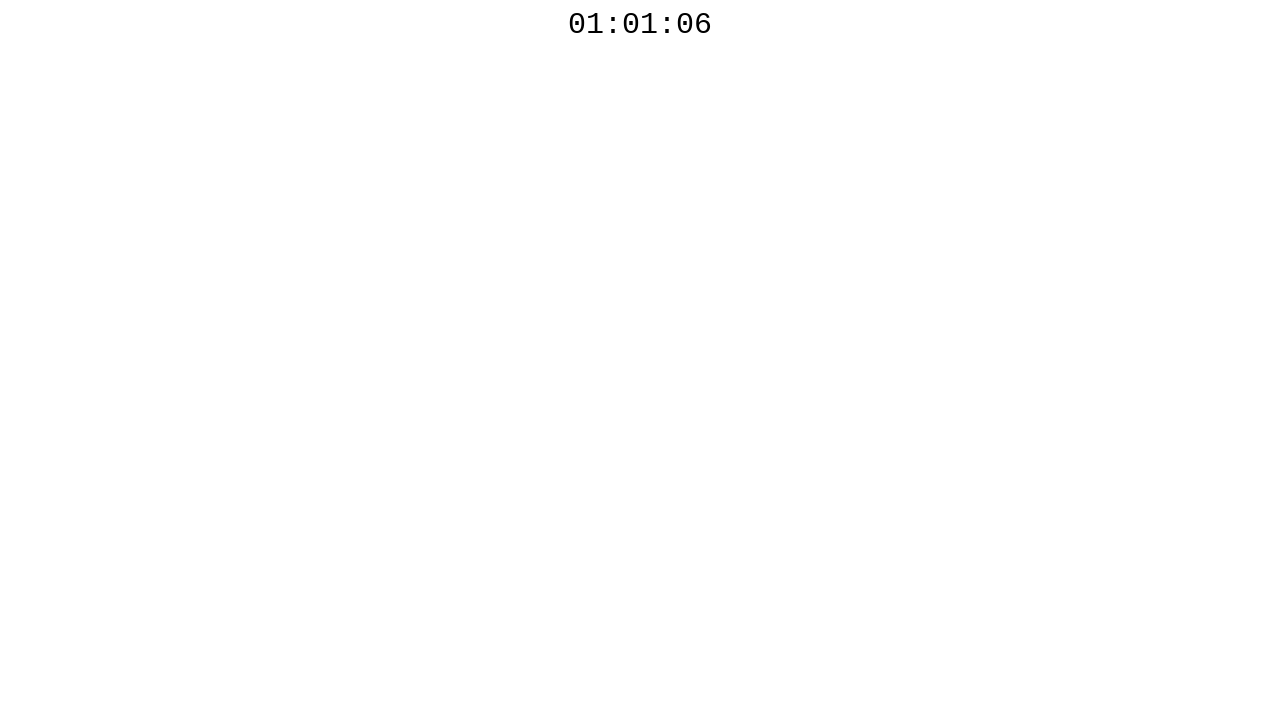

Waited 500ms before checking countdown timer again
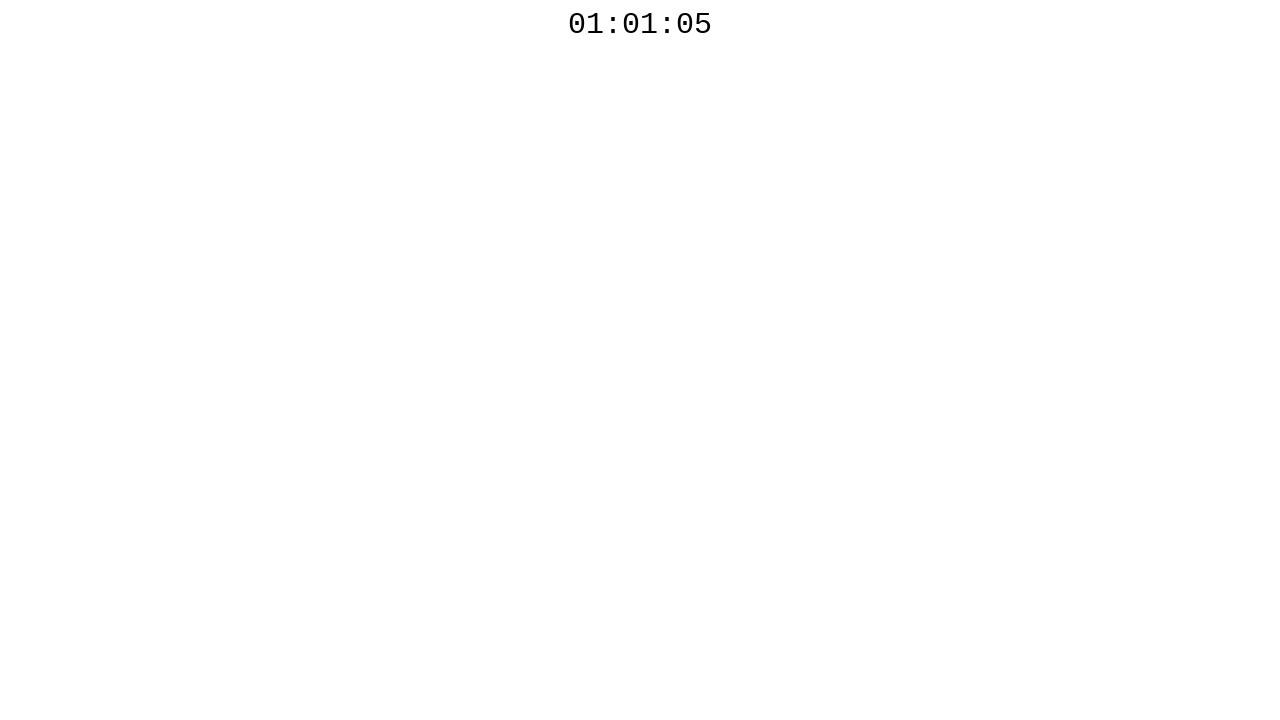

Retrieved countdown timer text: 01:01:05
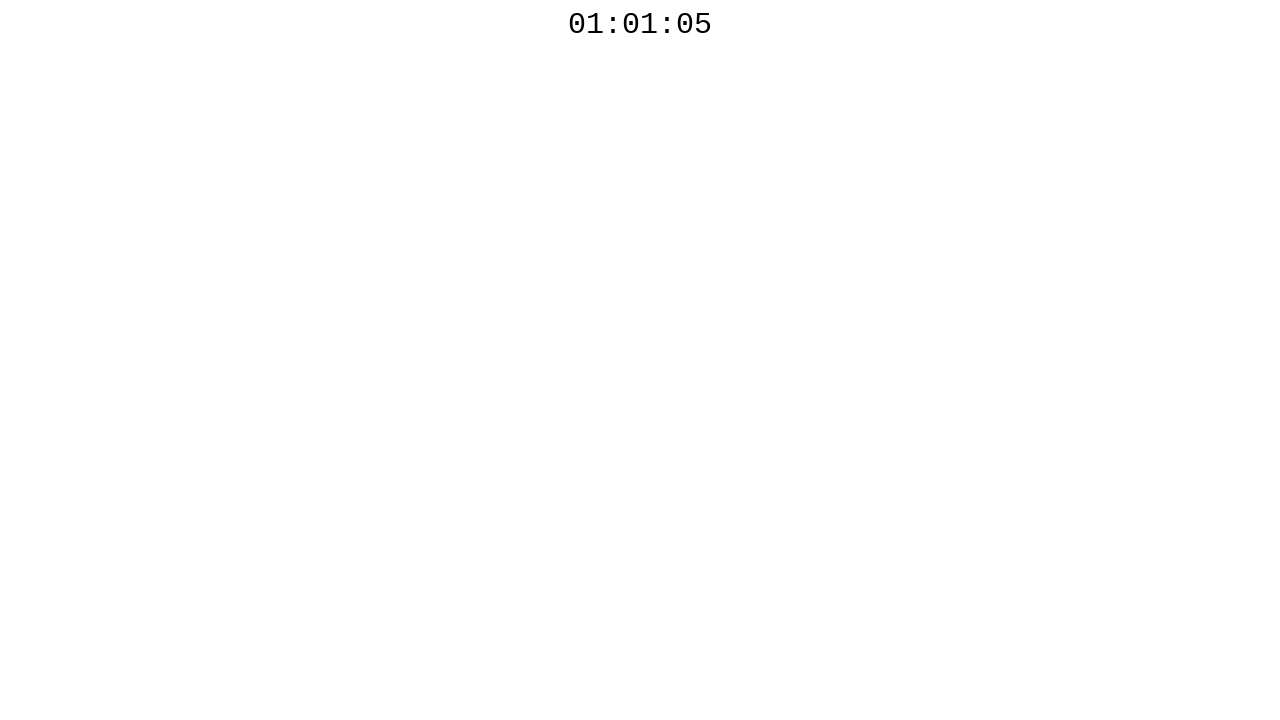

Waited 500ms before checking countdown timer again
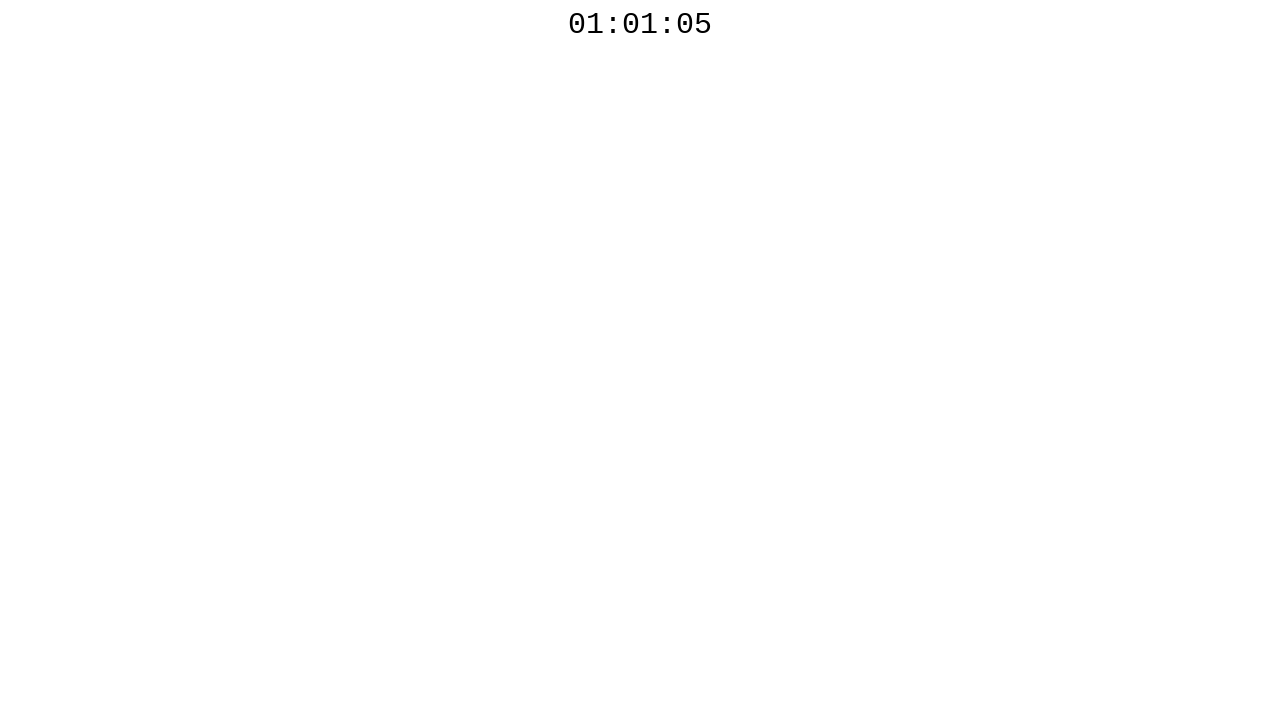

Retrieved countdown timer text: 01:01:04
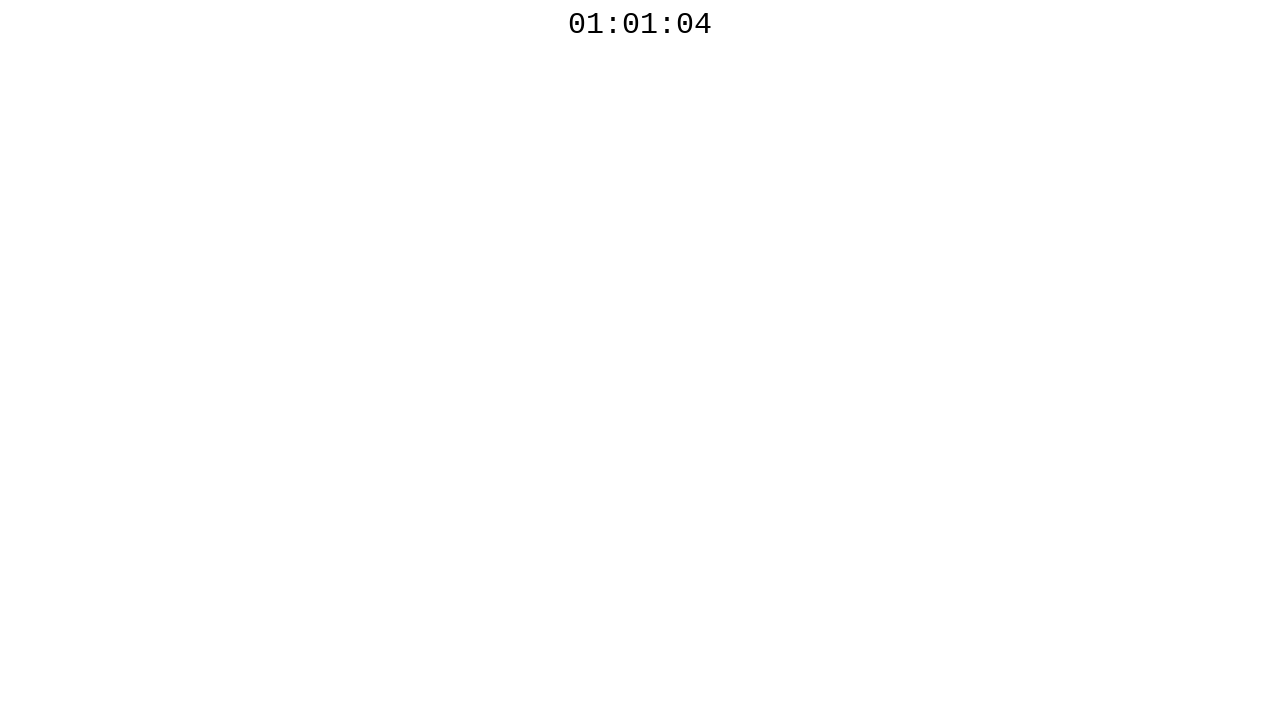

Waited 500ms before checking countdown timer again
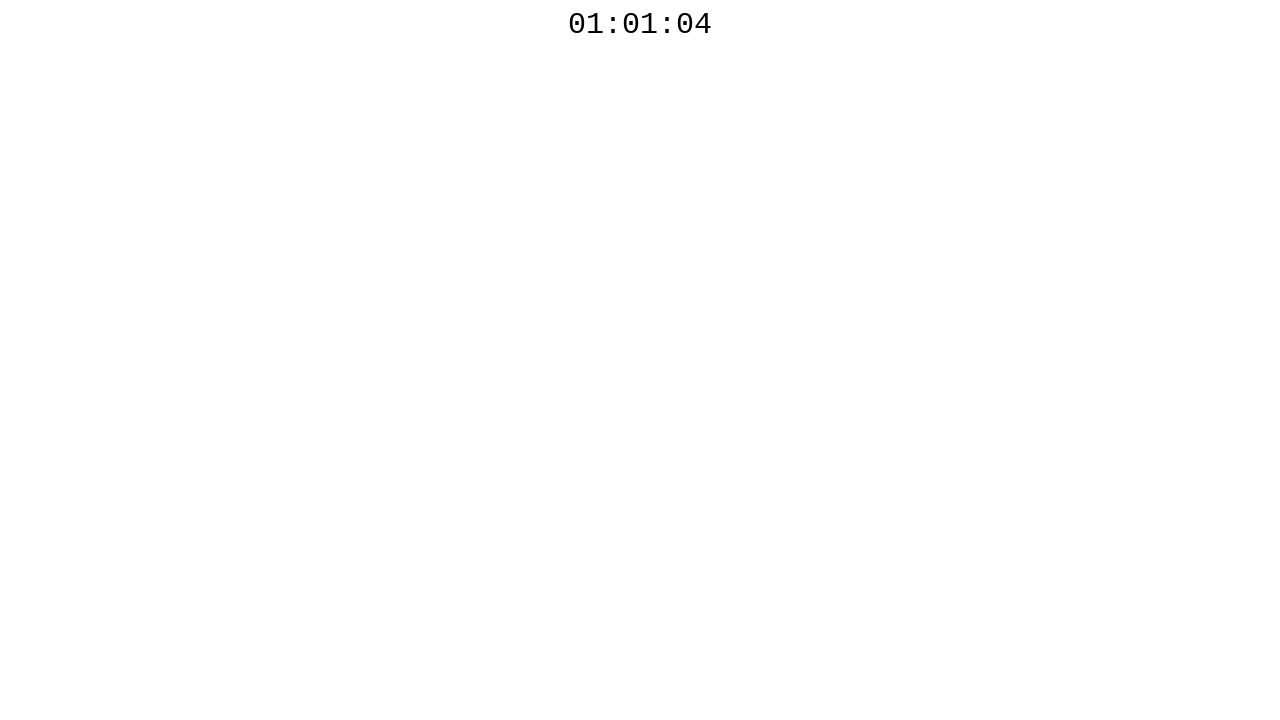

Retrieved countdown timer text: 01:01:04
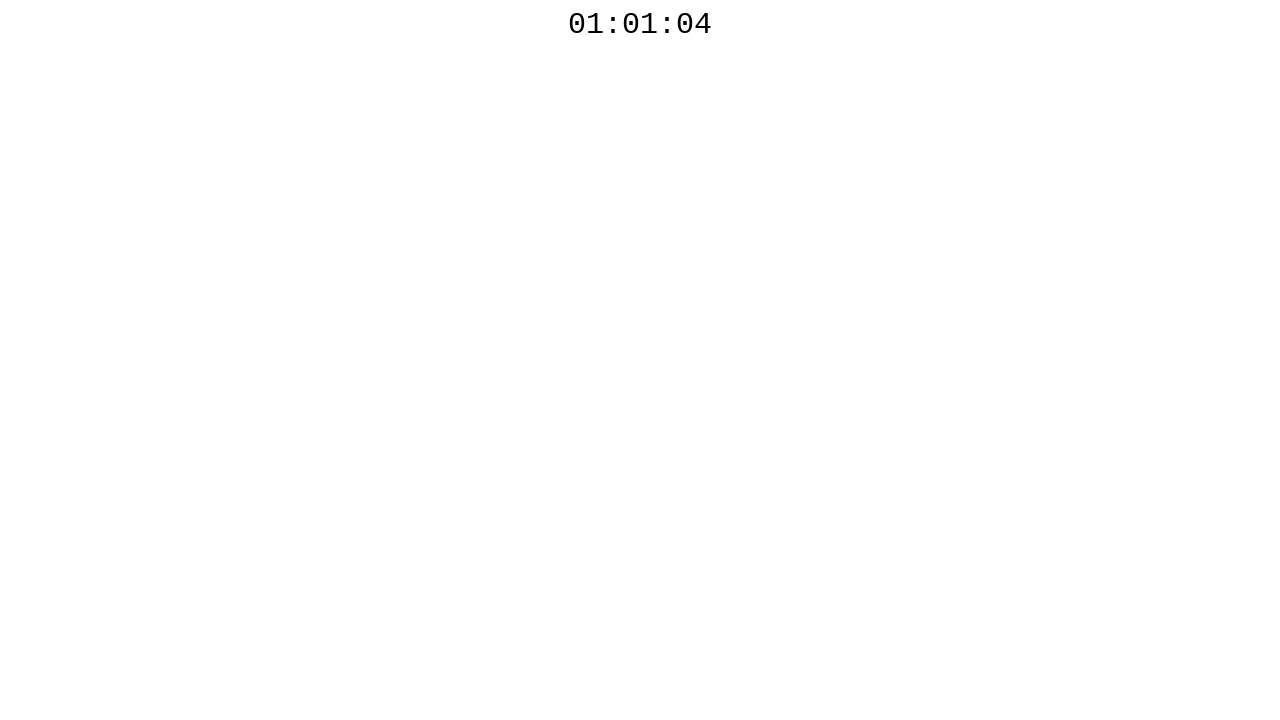

Waited 500ms before checking countdown timer again
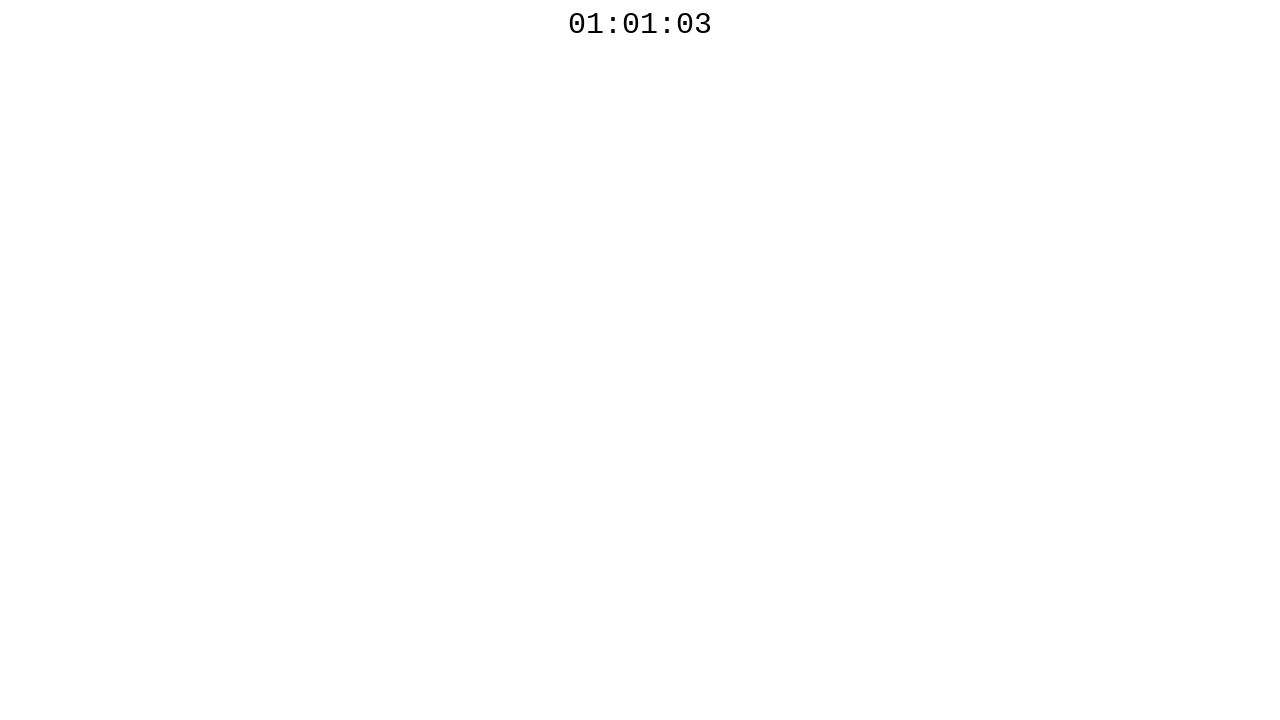

Retrieved countdown timer text: 01:01:03
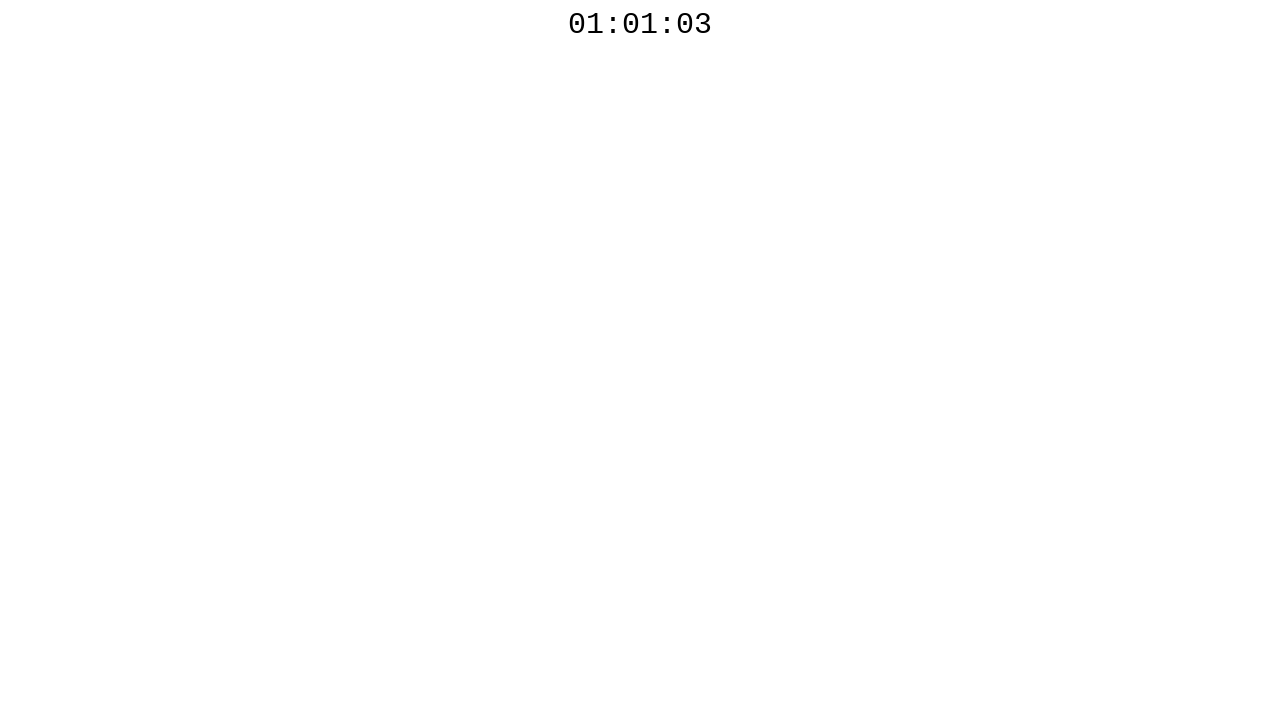

Waited 500ms before checking countdown timer again
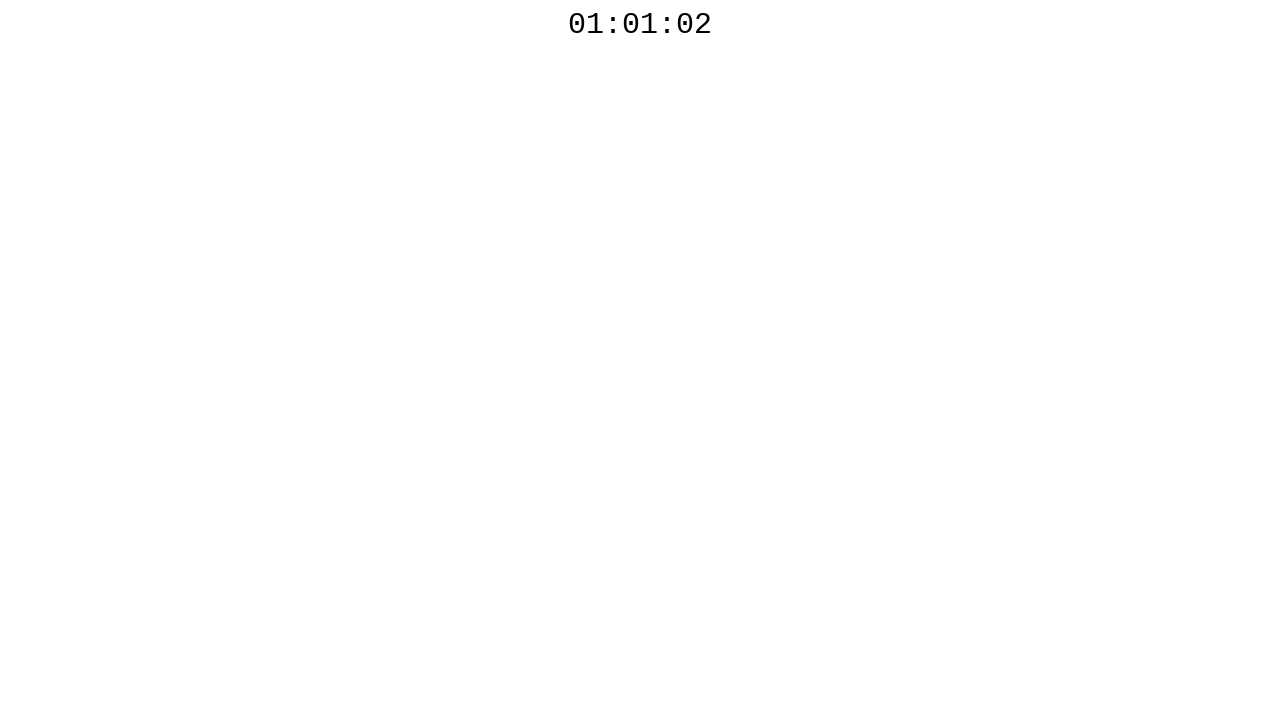

Retrieved countdown timer text: 01:01:02
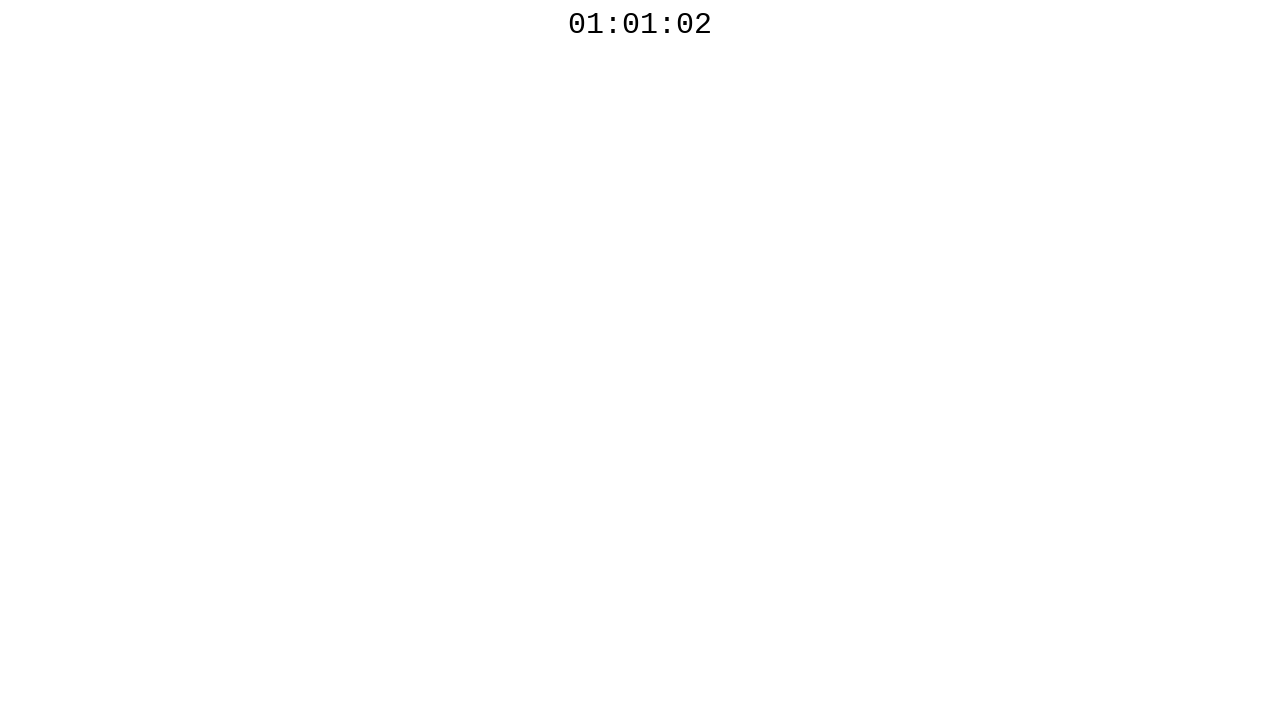

Waited 500ms before checking countdown timer again
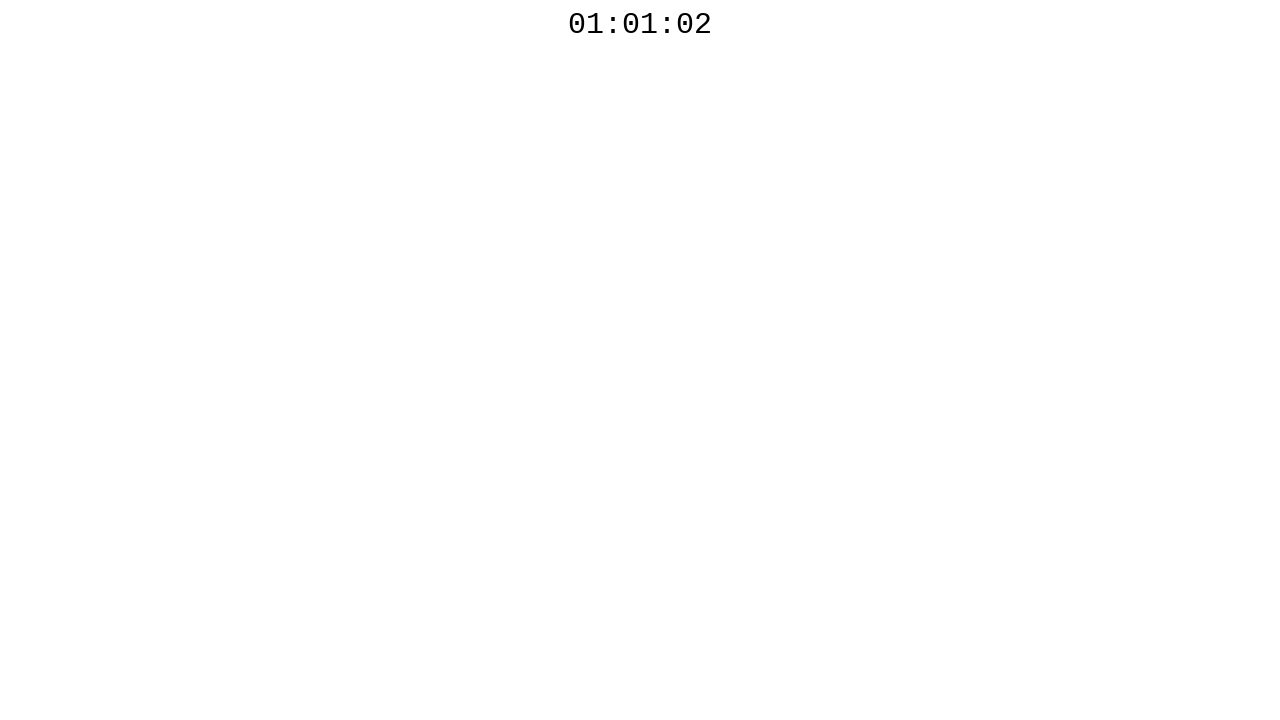

Retrieved countdown timer text: 01:01:02
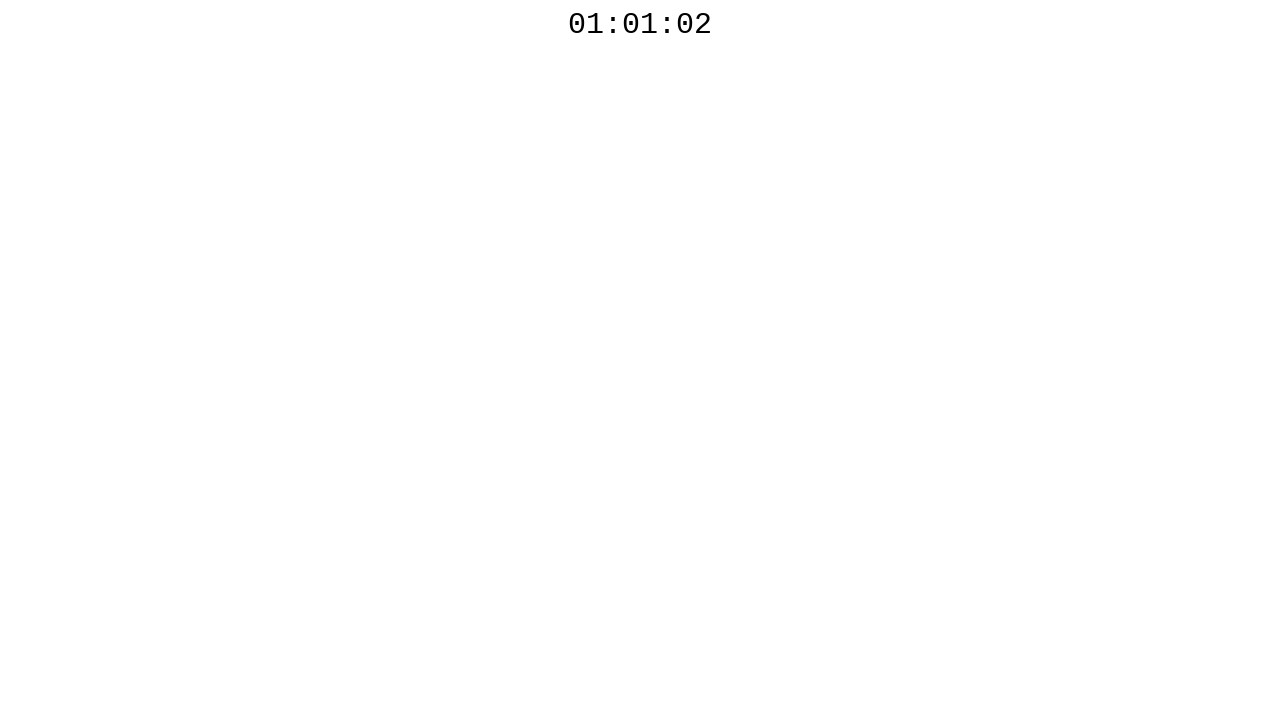

Waited 500ms before checking countdown timer again
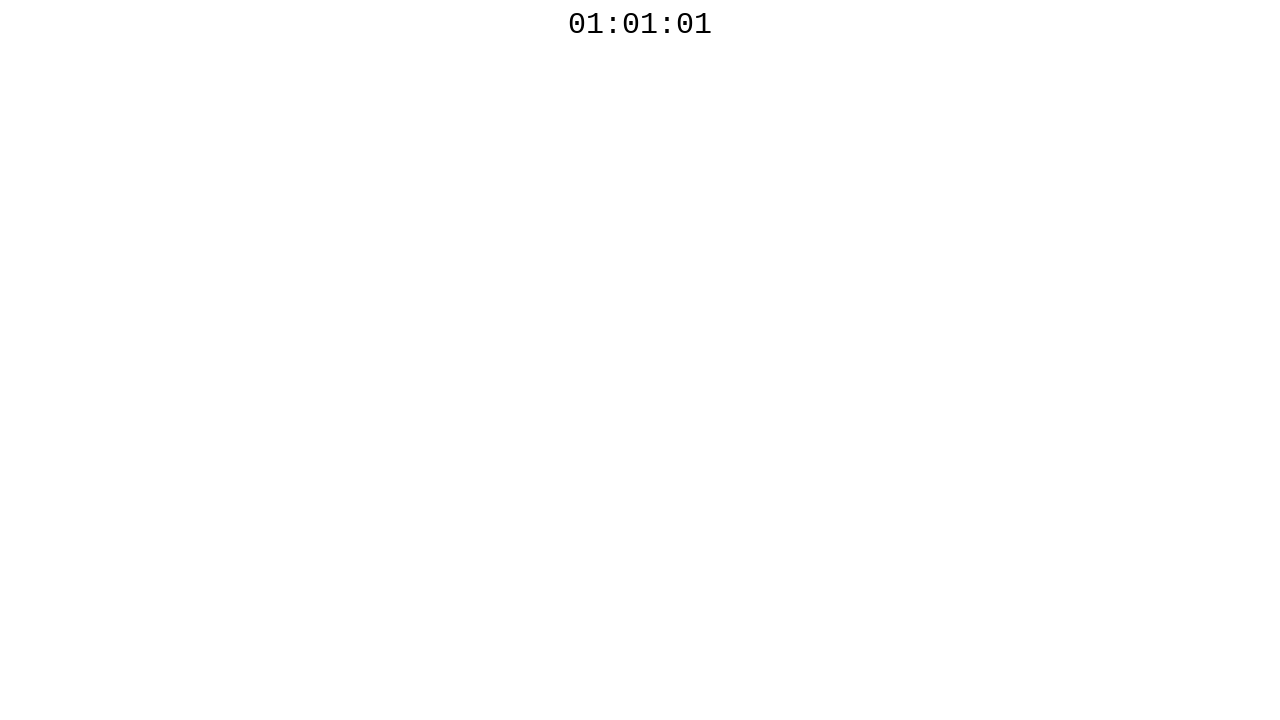

Retrieved countdown timer text: 01:01:01
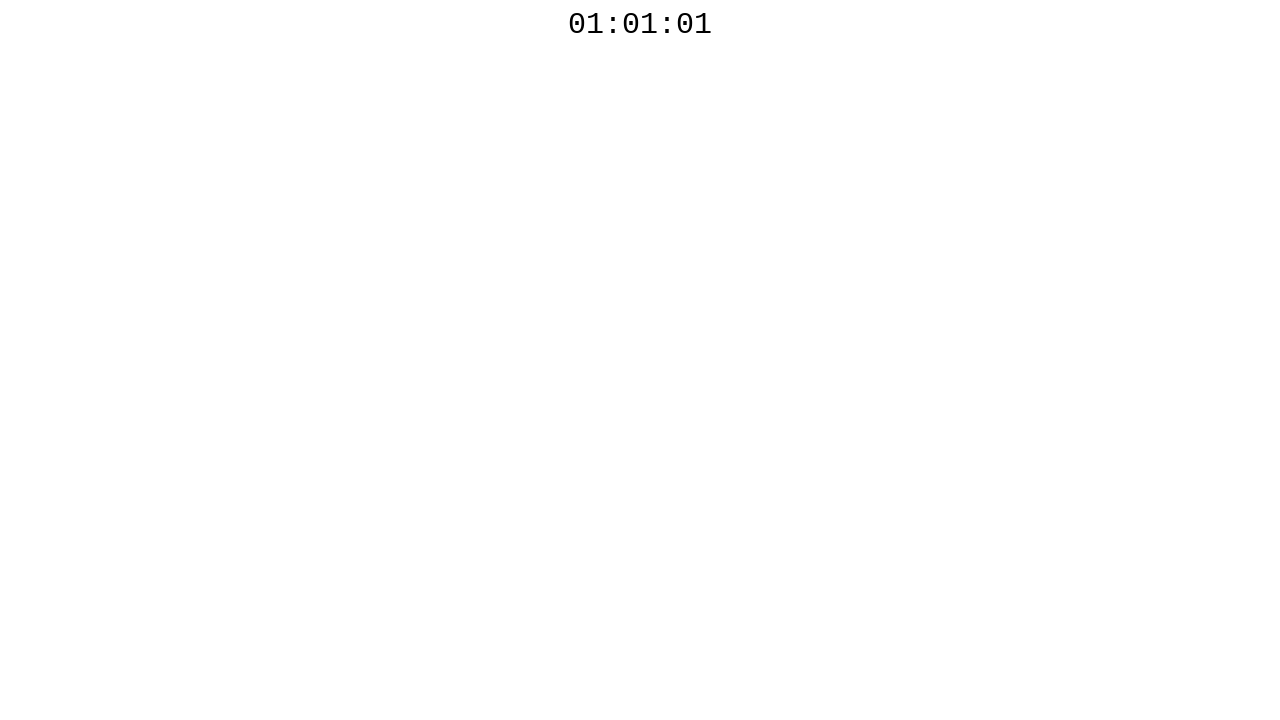

Waited 500ms before checking countdown timer again
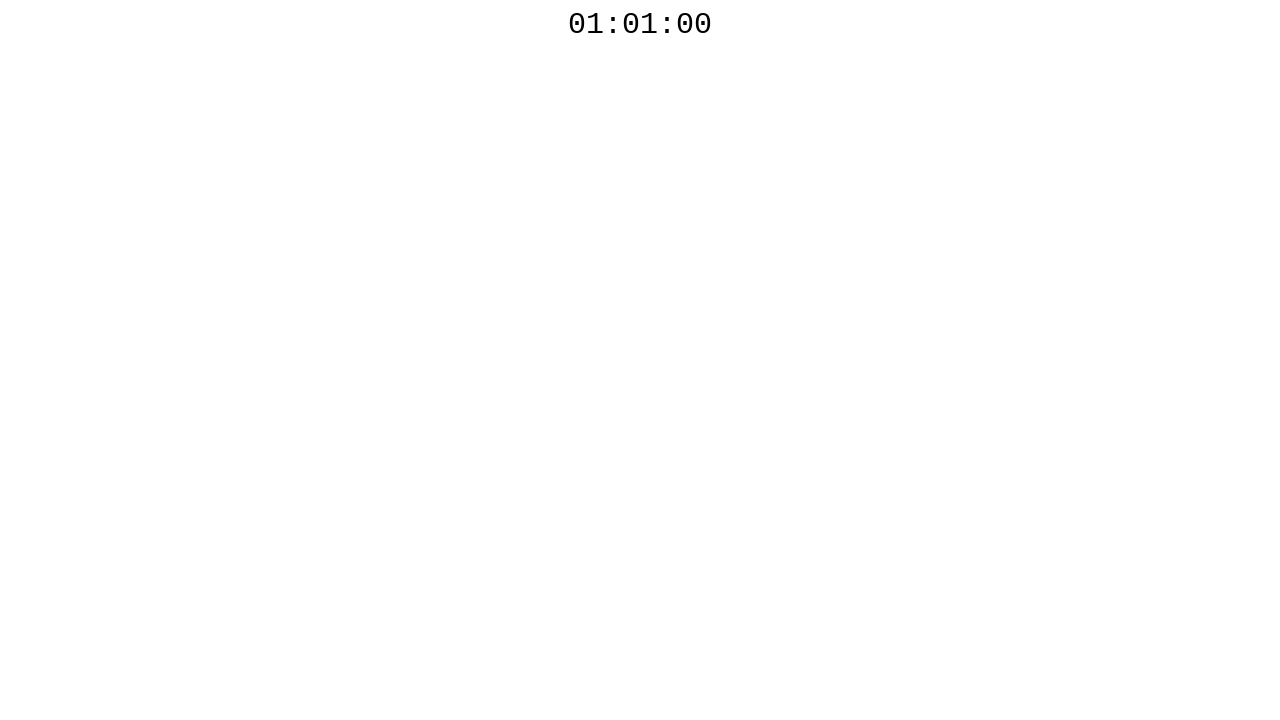

Retrieved countdown timer text: 01:01:00
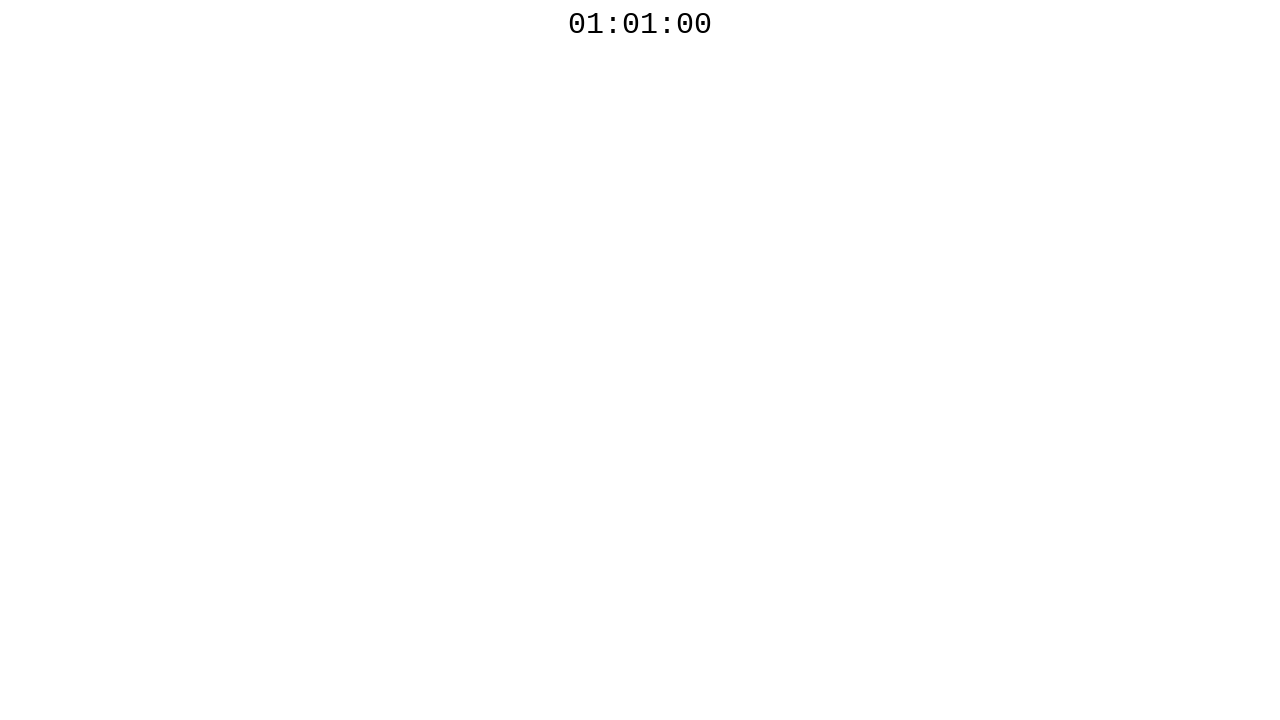

Countdown timer reached a value ending with '00'
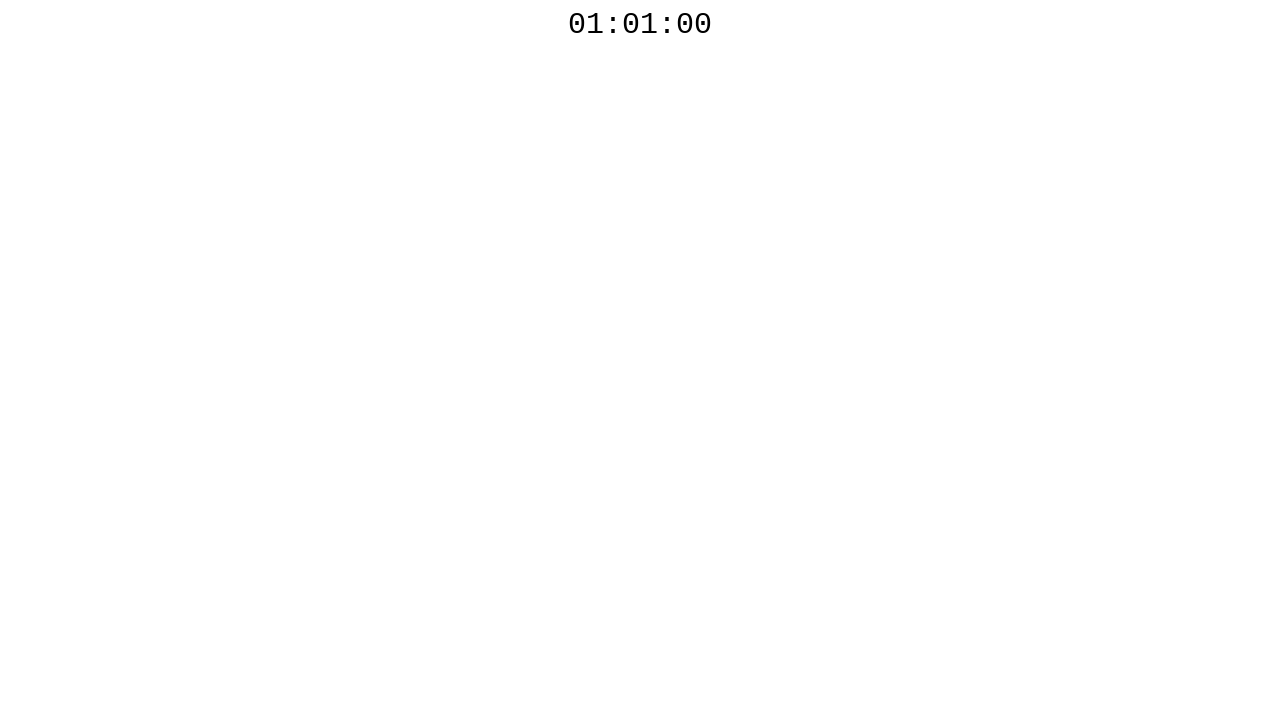

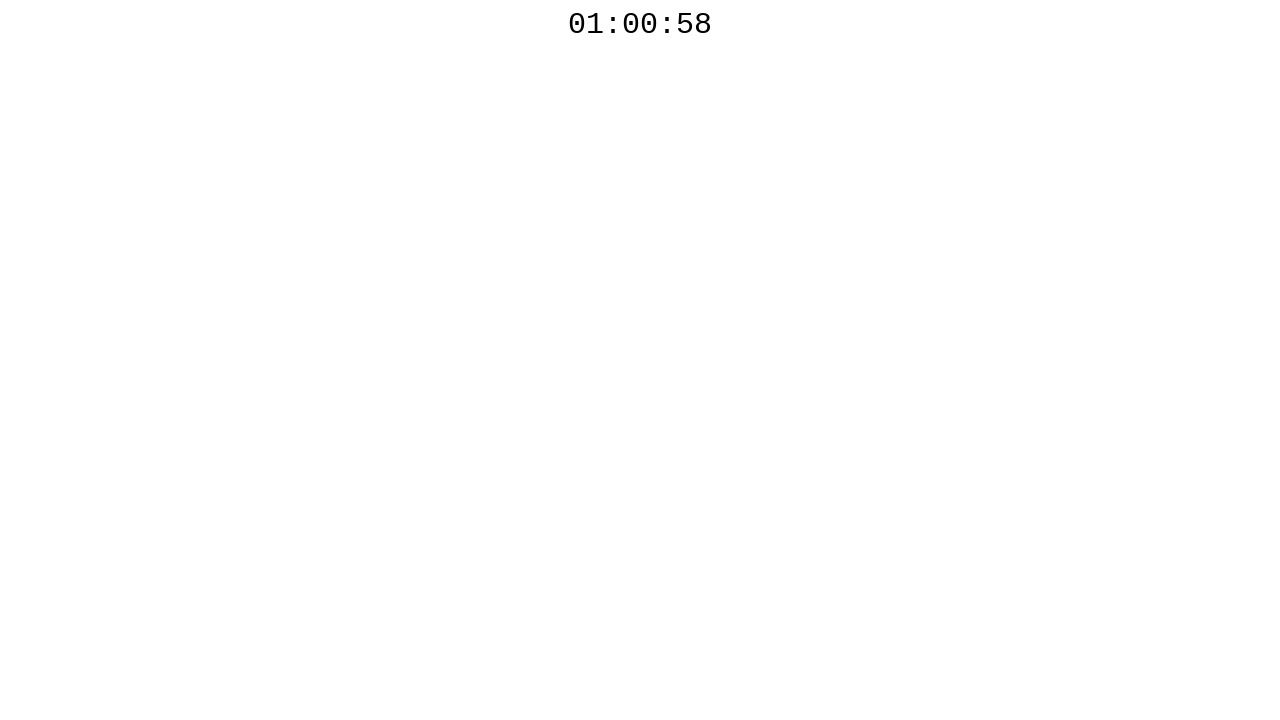